Tests jQuery UI date picker by navigating through months and selecting a specific past date (May 10, 2023)

Starting URL: https://jqueryui.com/datepicker/

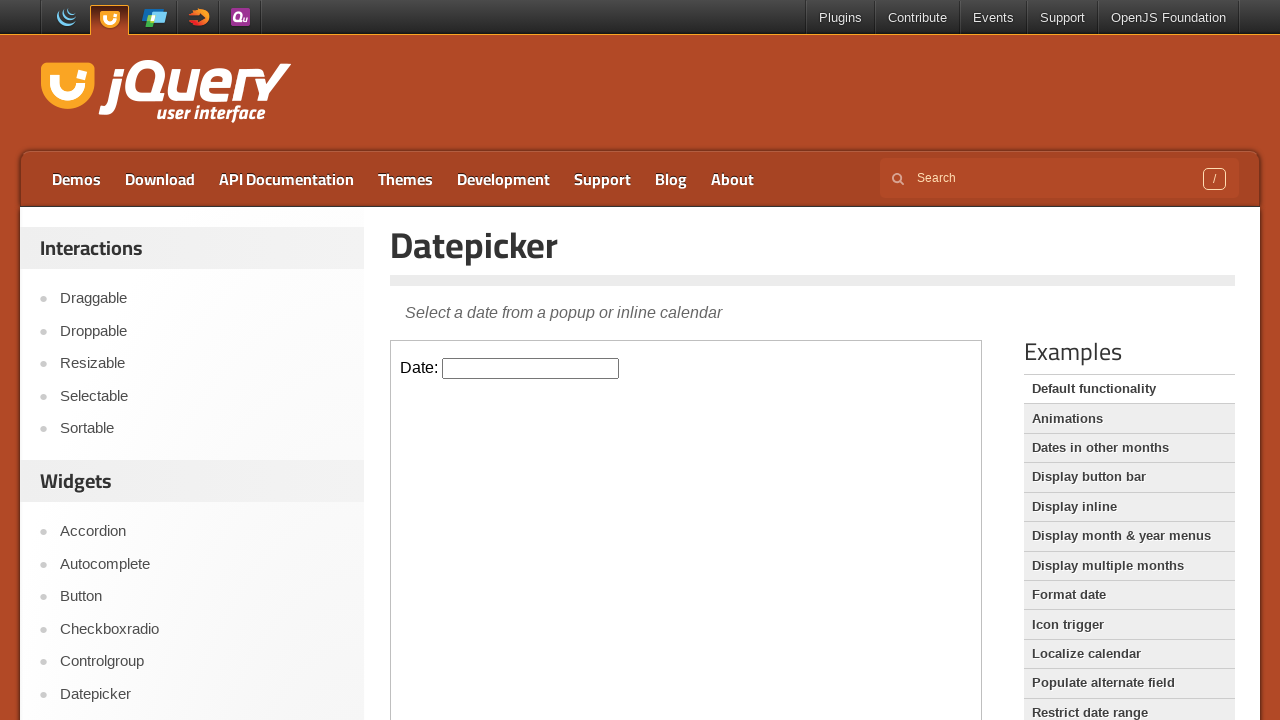

Located the iframe containing the date picker
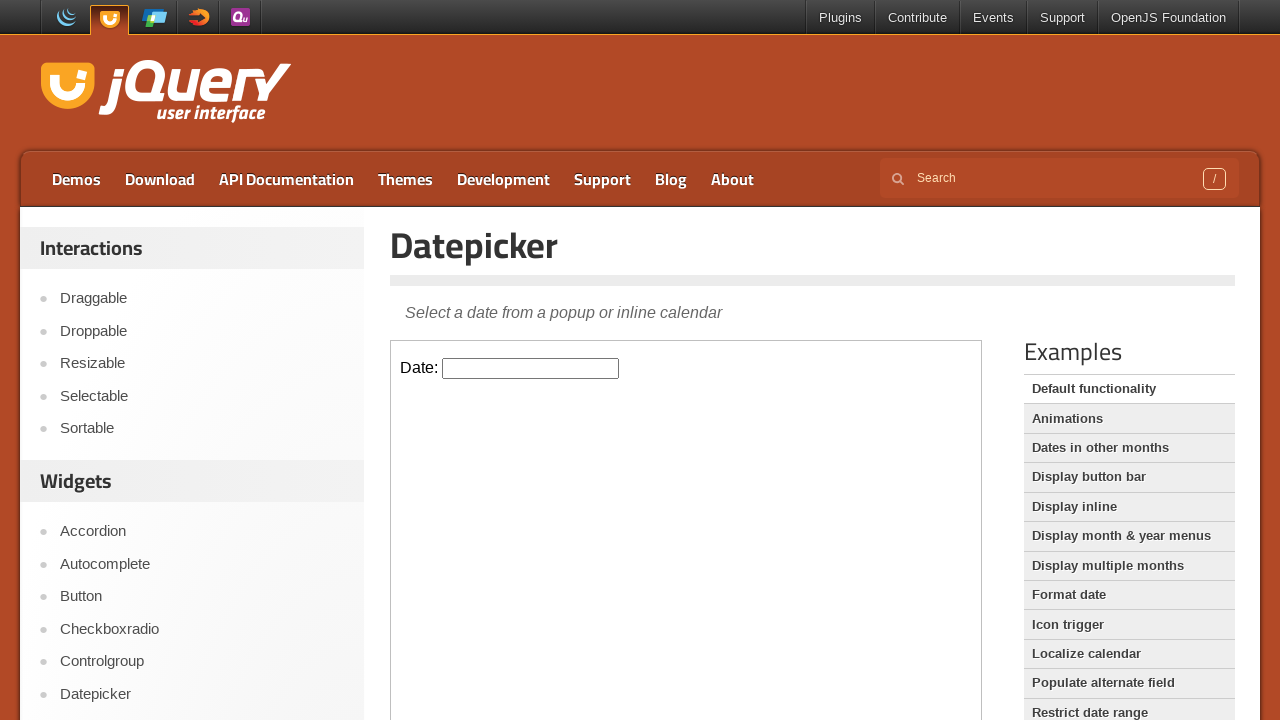

Clicked on the date input to open the date picker at (531, 368) on iframe >> nth=0 >> internal:control=enter-frame >> input#datepicker
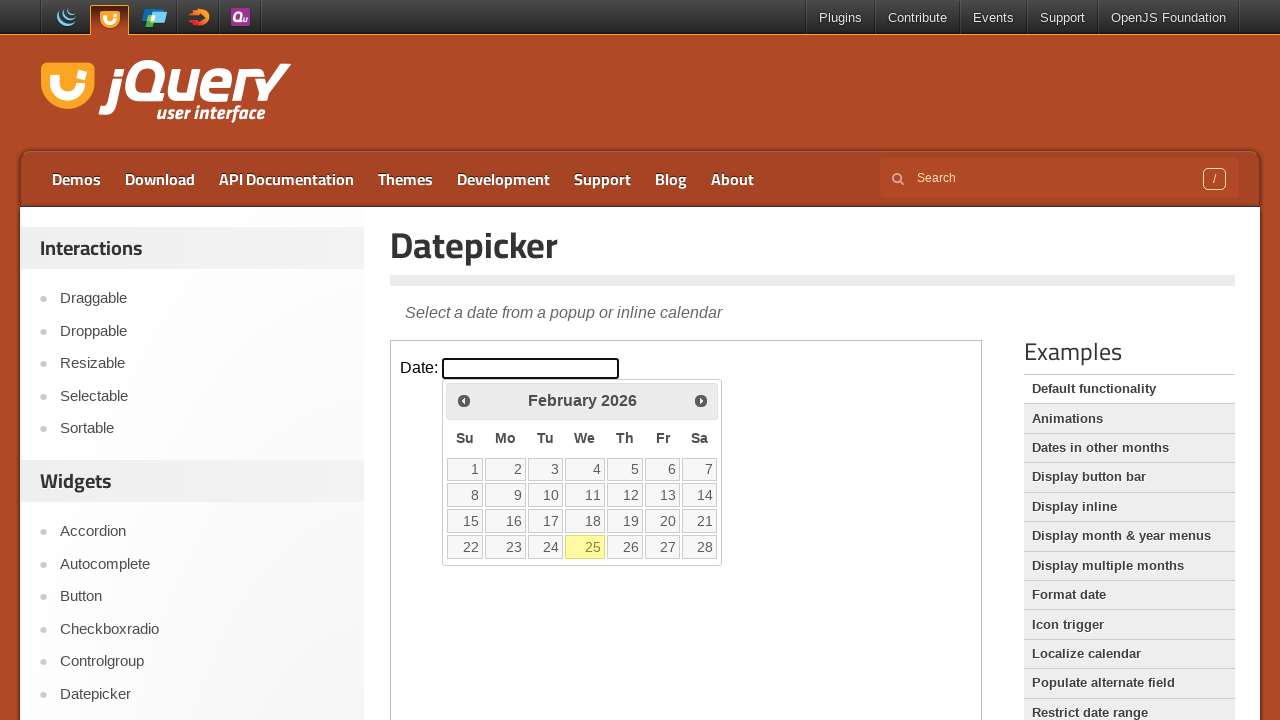

Checked current month: February 2026
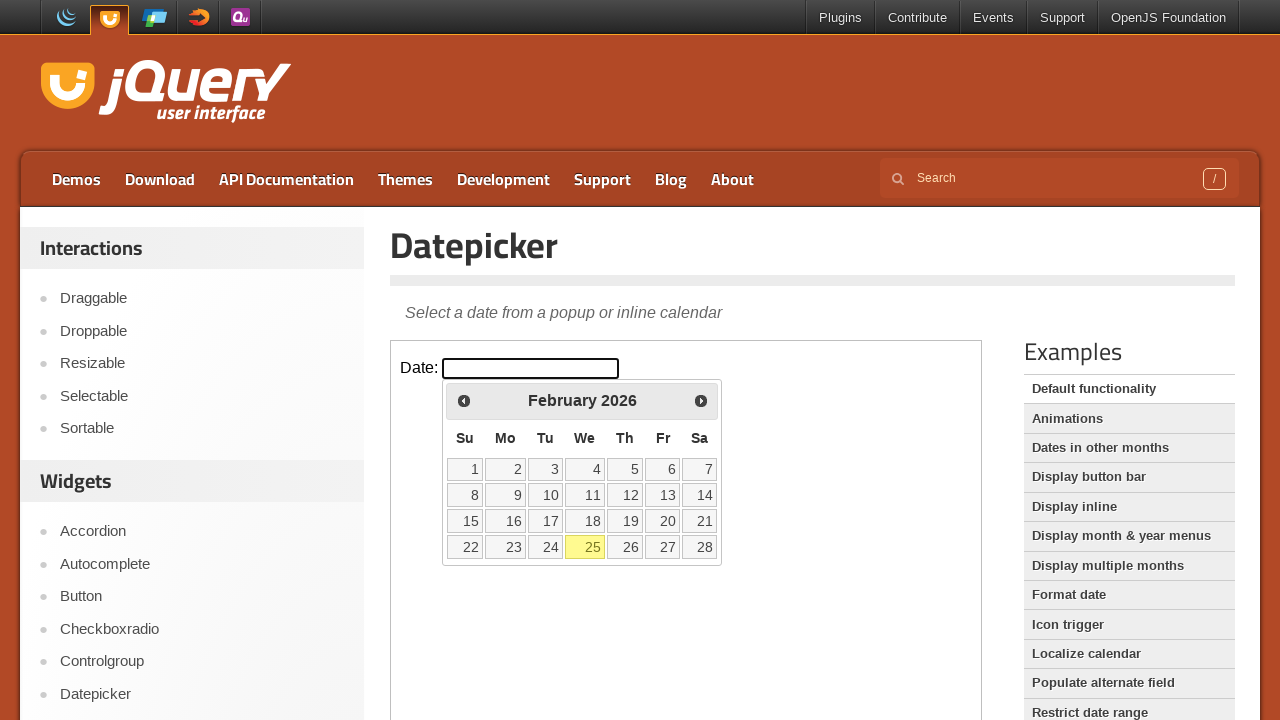

Clicked previous month button to navigate backwards at (464, 400) on iframe >> nth=0 >> internal:control=enter-frame >> span.ui-icon.ui-icon-circle-t
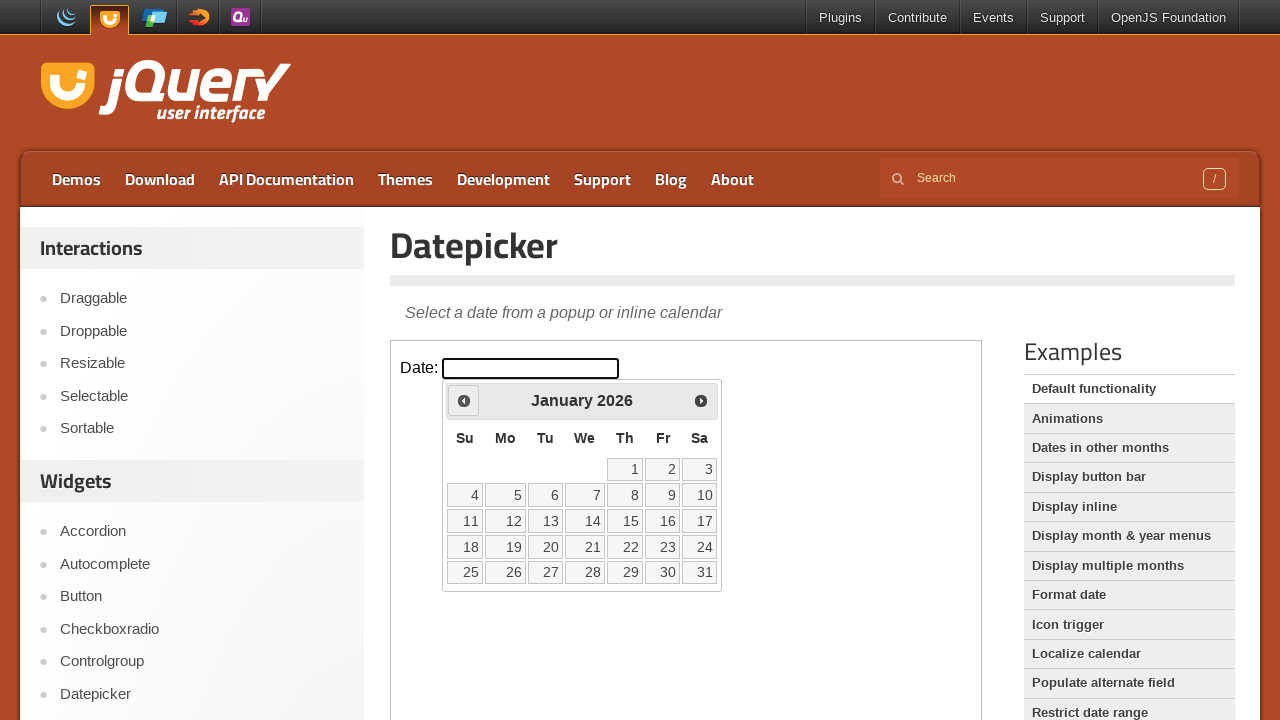

Checked current month: January 2026
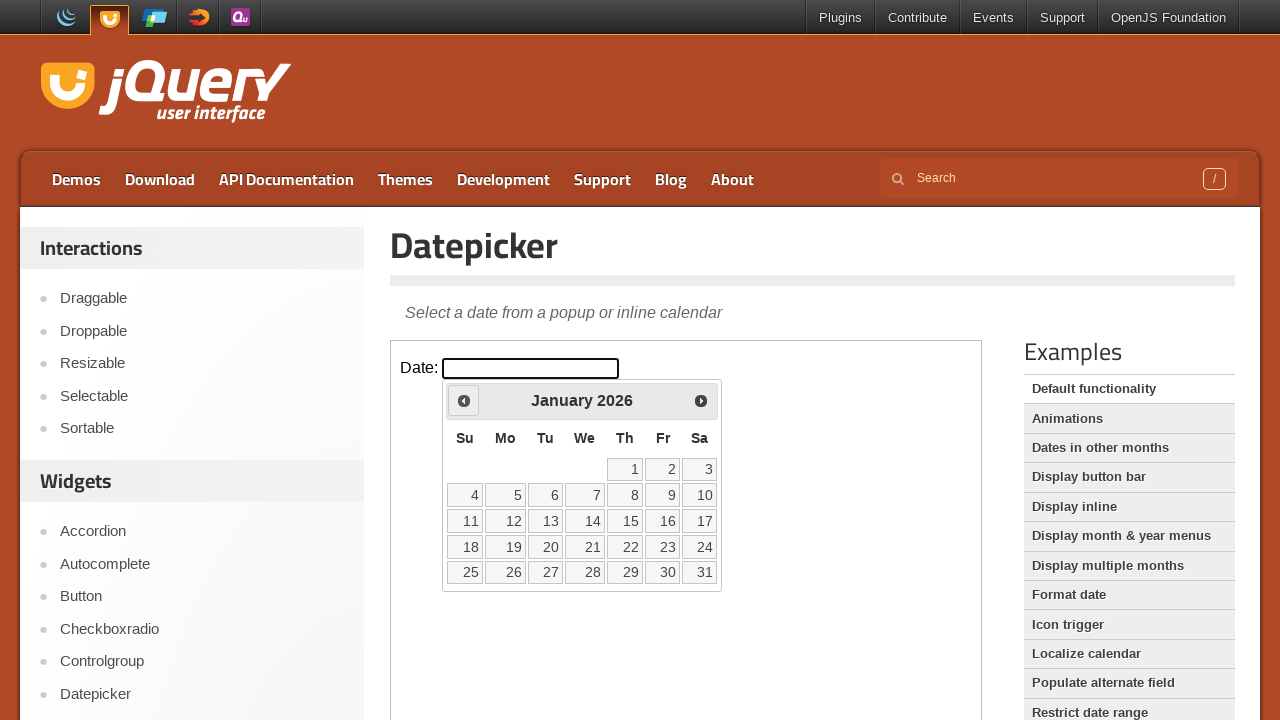

Clicked previous month button to navigate backwards at (464, 400) on iframe >> nth=0 >> internal:control=enter-frame >> span.ui-icon.ui-icon-circle-t
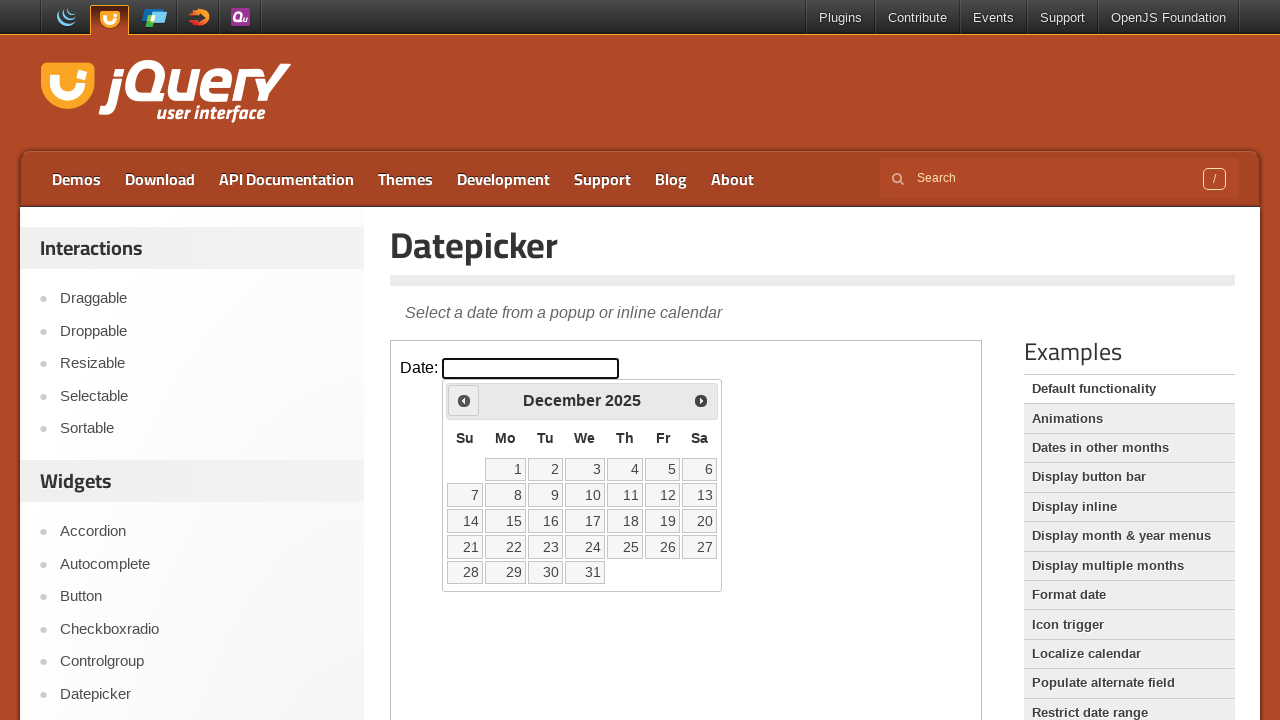

Checked current month: December 2025
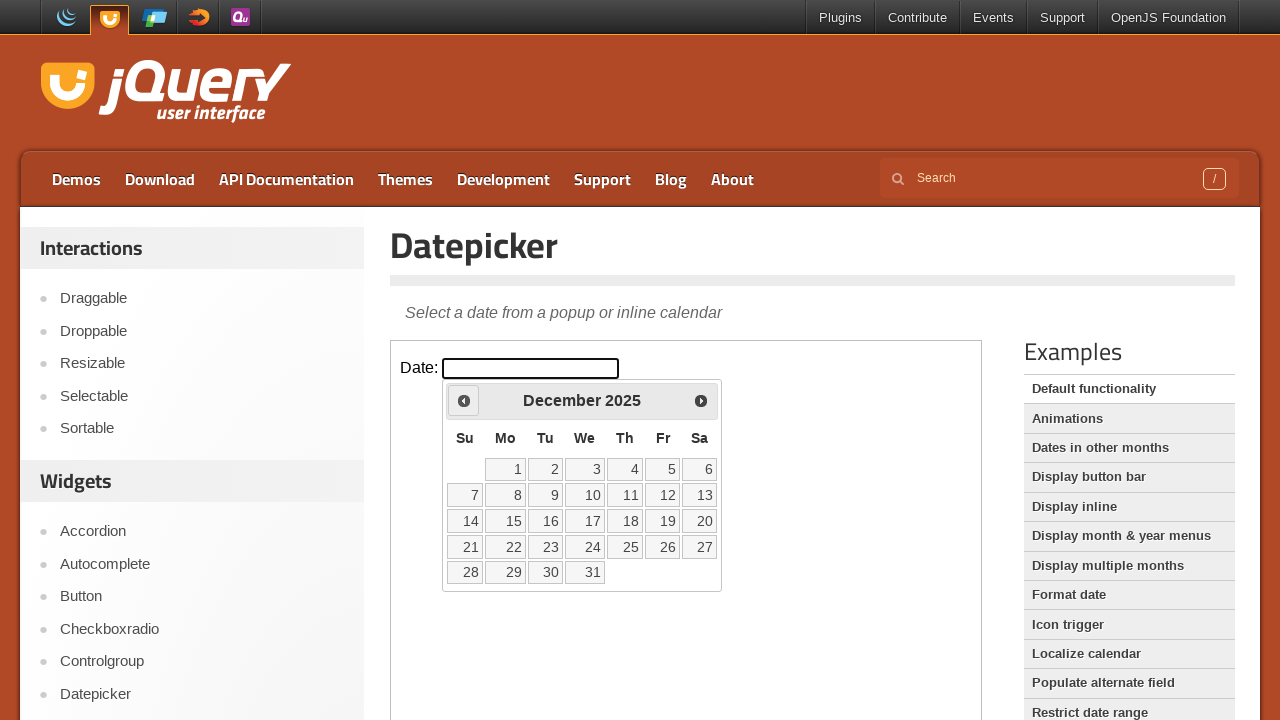

Clicked previous month button to navigate backwards at (464, 400) on iframe >> nth=0 >> internal:control=enter-frame >> span.ui-icon.ui-icon-circle-t
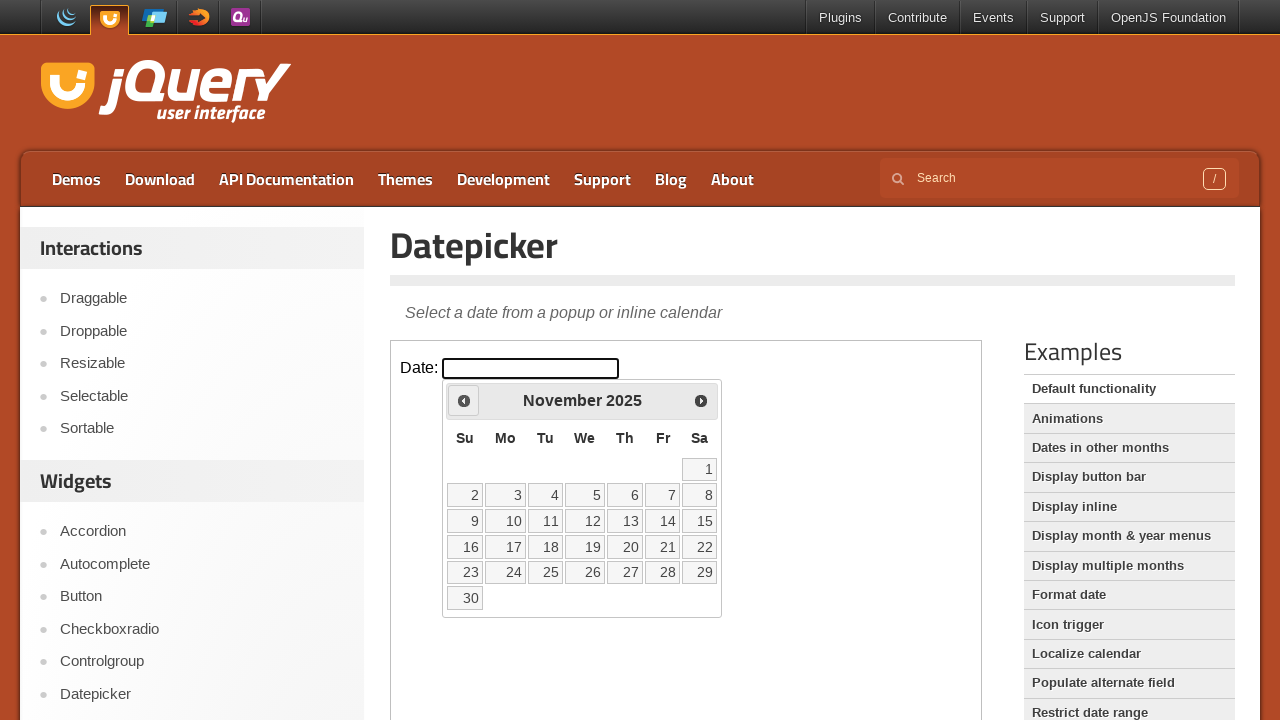

Checked current month: November 2025
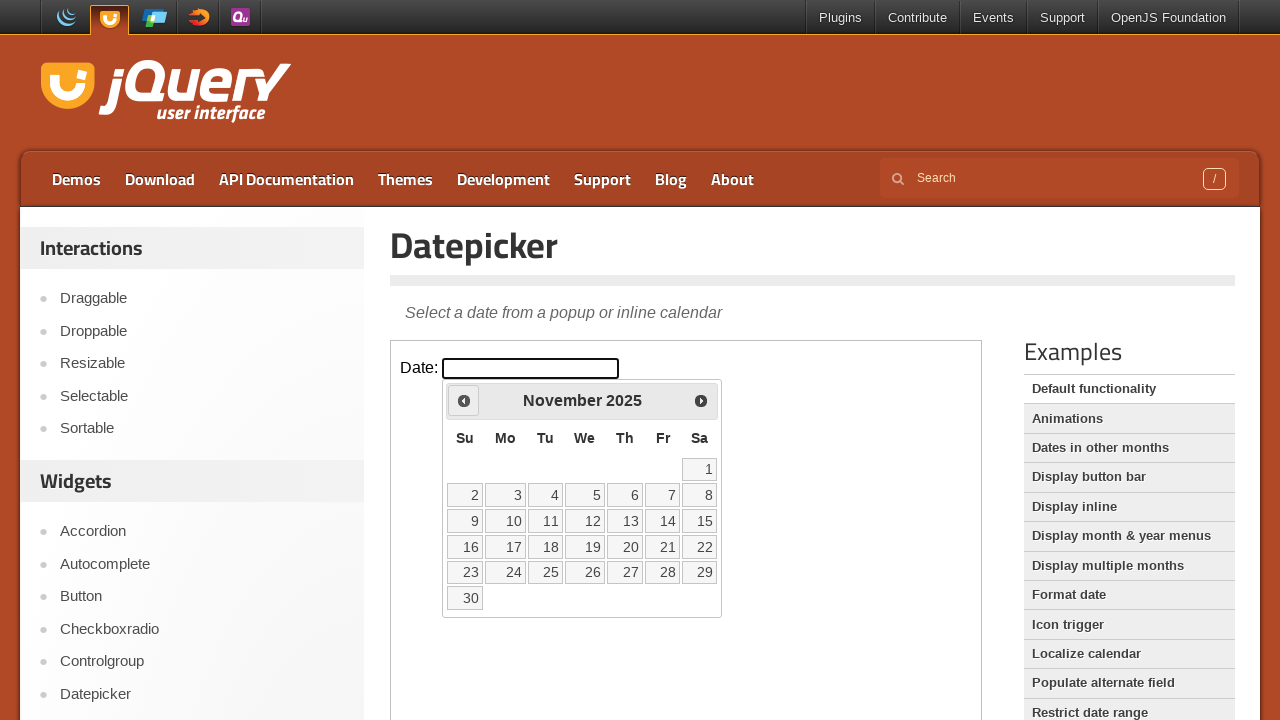

Clicked previous month button to navigate backwards at (464, 400) on iframe >> nth=0 >> internal:control=enter-frame >> span.ui-icon.ui-icon-circle-t
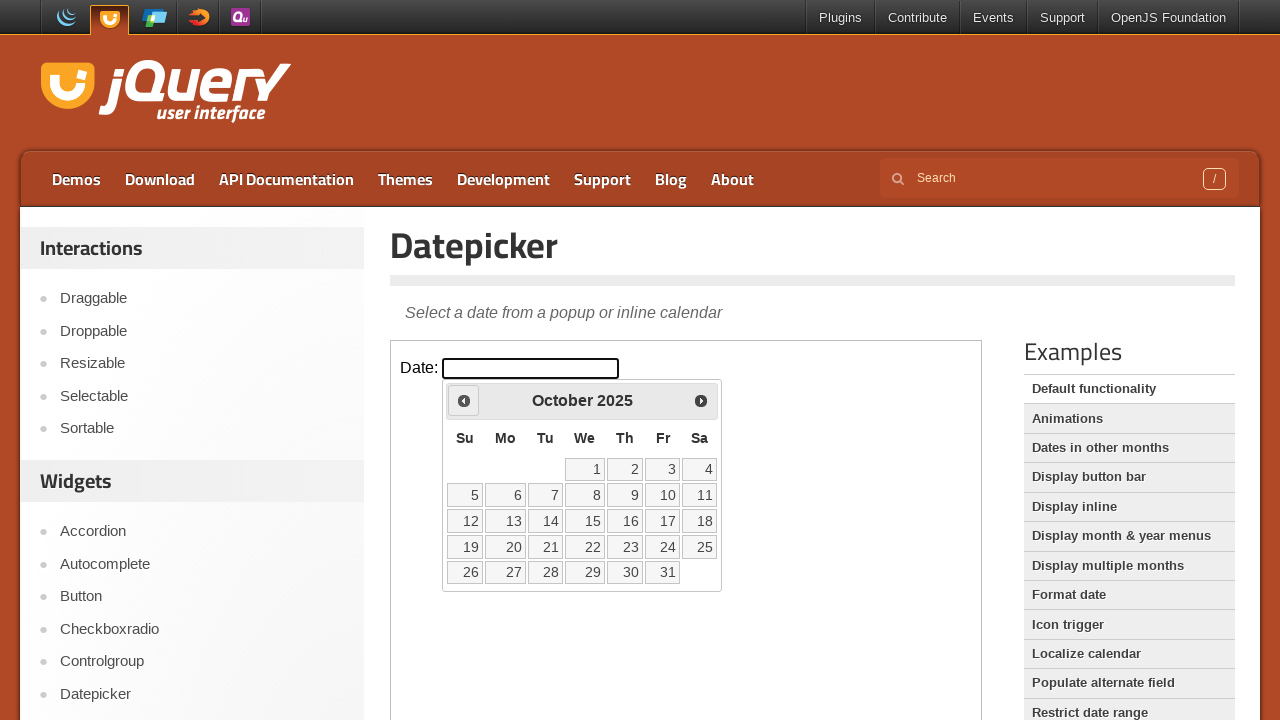

Checked current month: October 2025
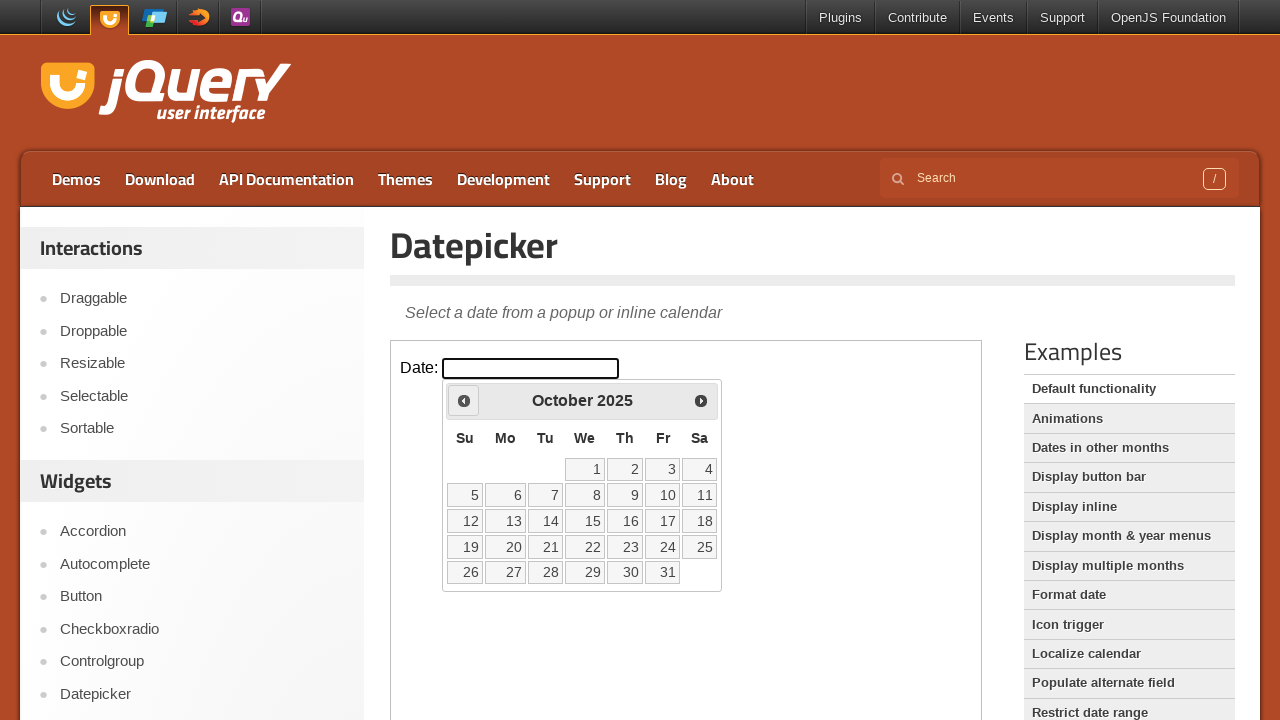

Clicked previous month button to navigate backwards at (464, 400) on iframe >> nth=0 >> internal:control=enter-frame >> span.ui-icon.ui-icon-circle-t
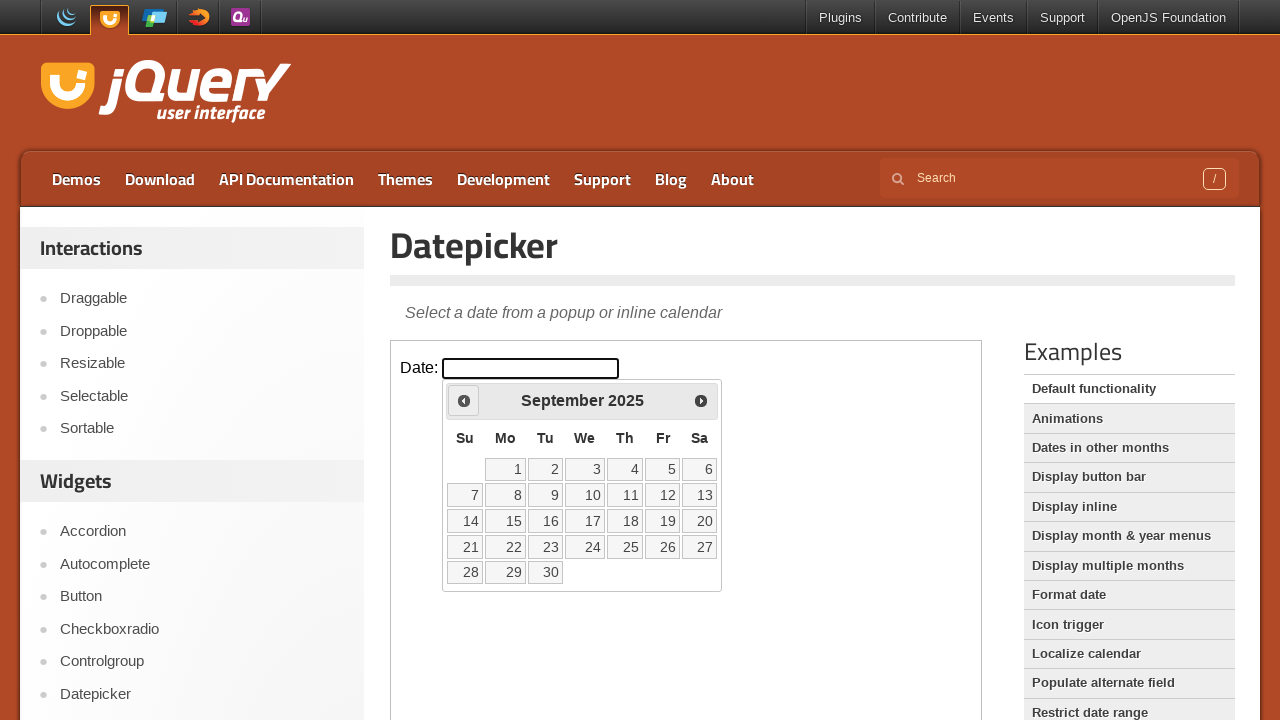

Checked current month: September 2025
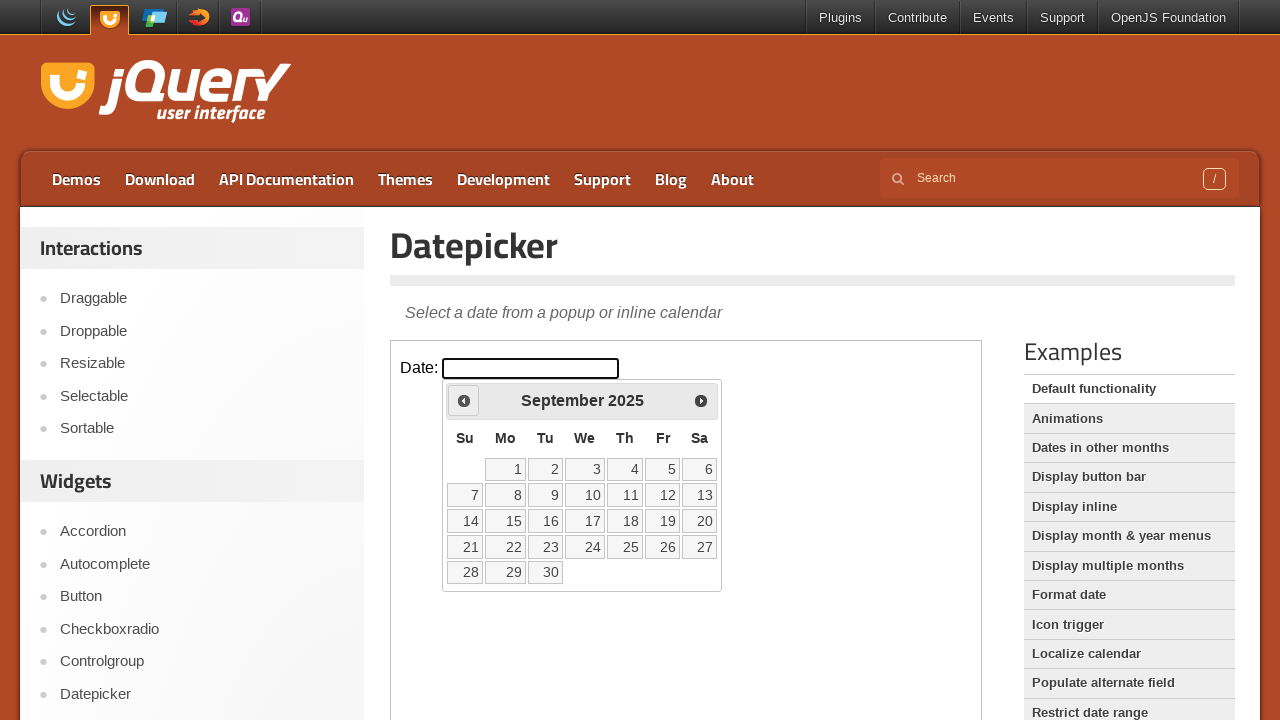

Clicked previous month button to navigate backwards at (464, 400) on iframe >> nth=0 >> internal:control=enter-frame >> span.ui-icon.ui-icon-circle-t
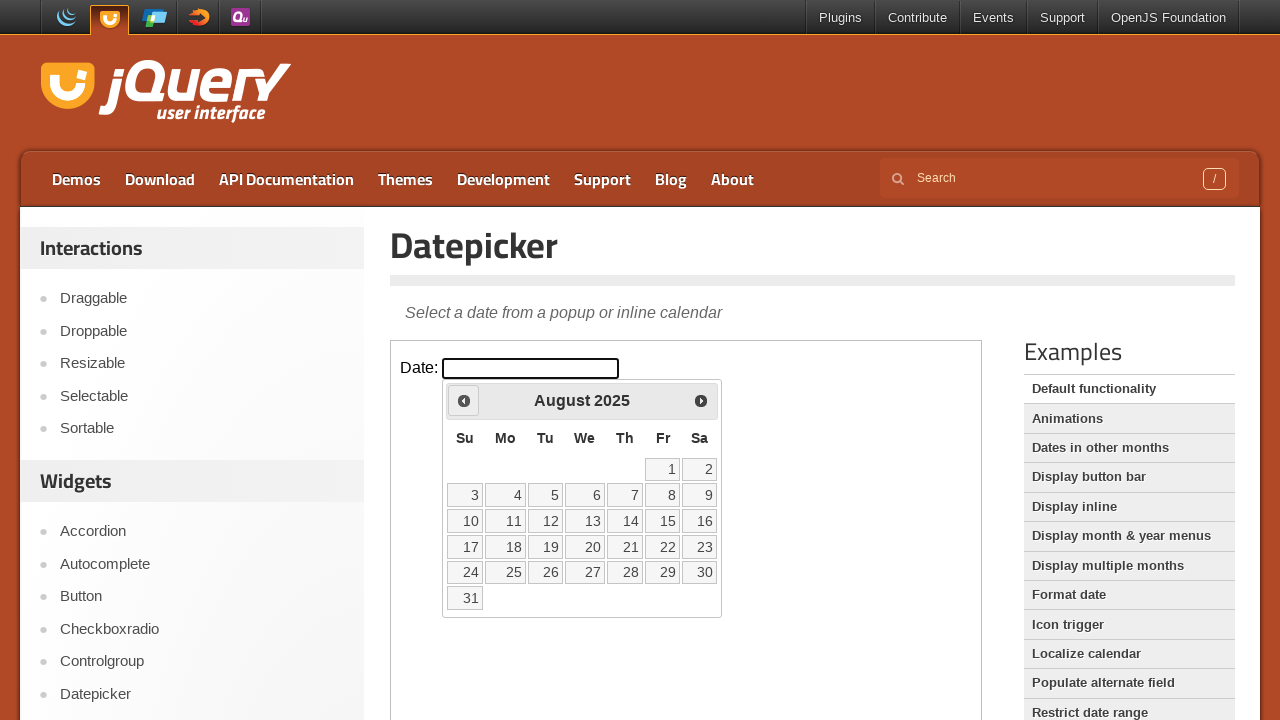

Checked current month: August 2025
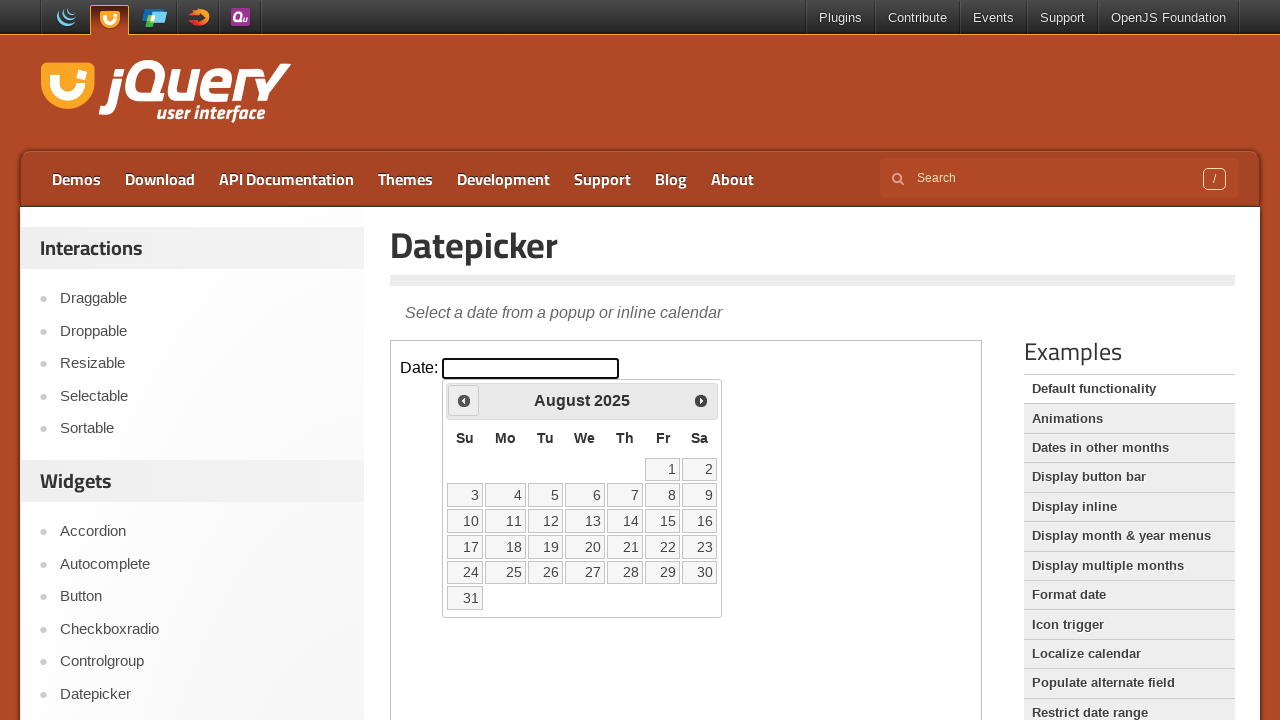

Clicked previous month button to navigate backwards at (464, 400) on iframe >> nth=0 >> internal:control=enter-frame >> span.ui-icon.ui-icon-circle-t
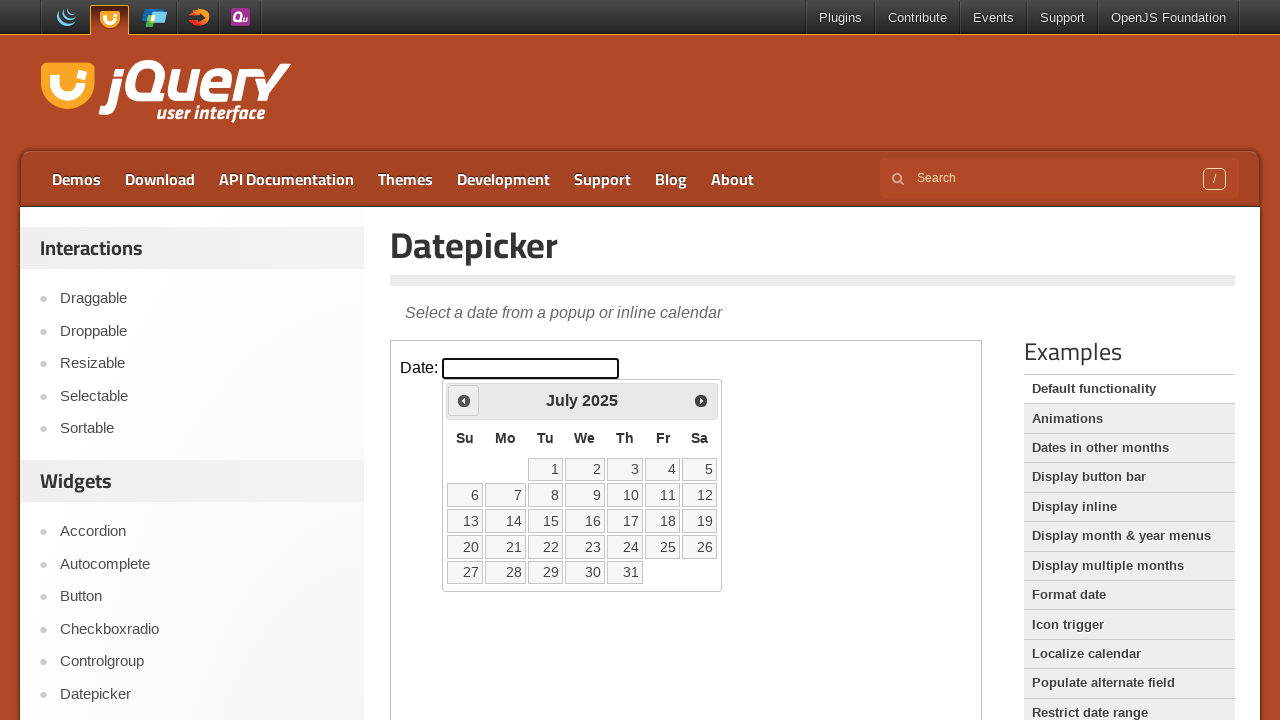

Checked current month: July 2025
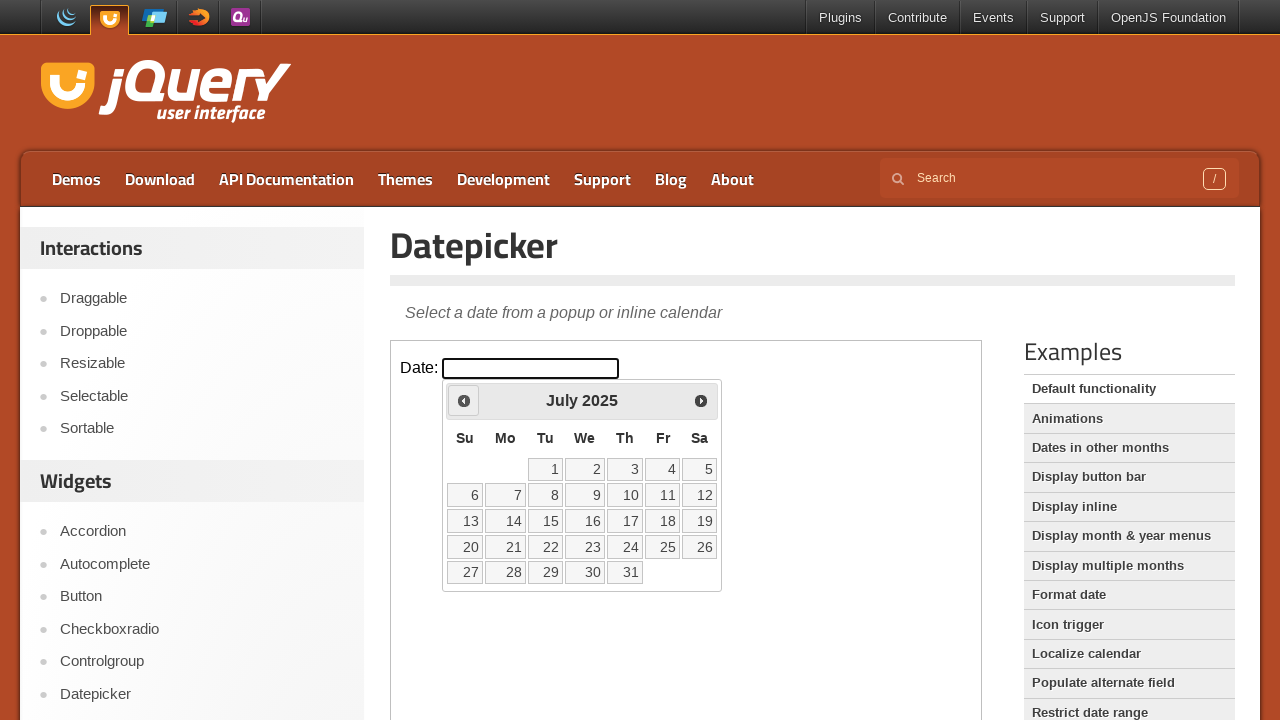

Clicked previous month button to navigate backwards at (464, 400) on iframe >> nth=0 >> internal:control=enter-frame >> span.ui-icon.ui-icon-circle-t
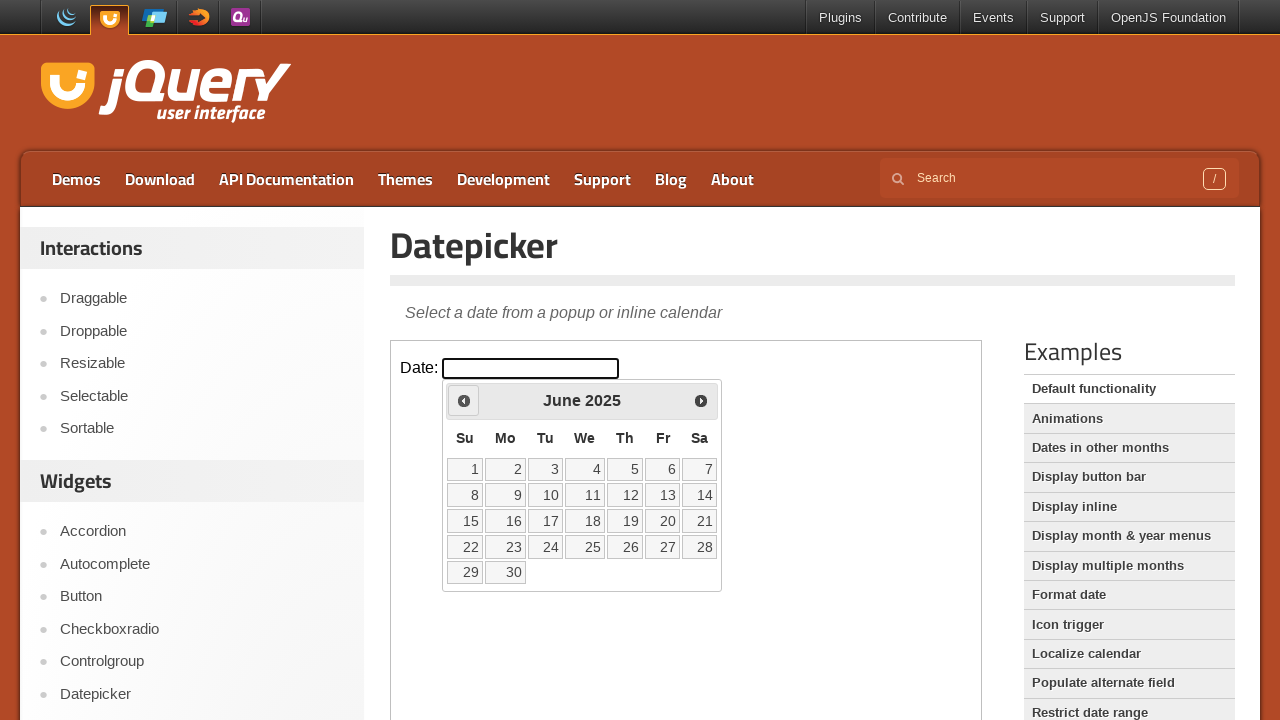

Checked current month: June 2025
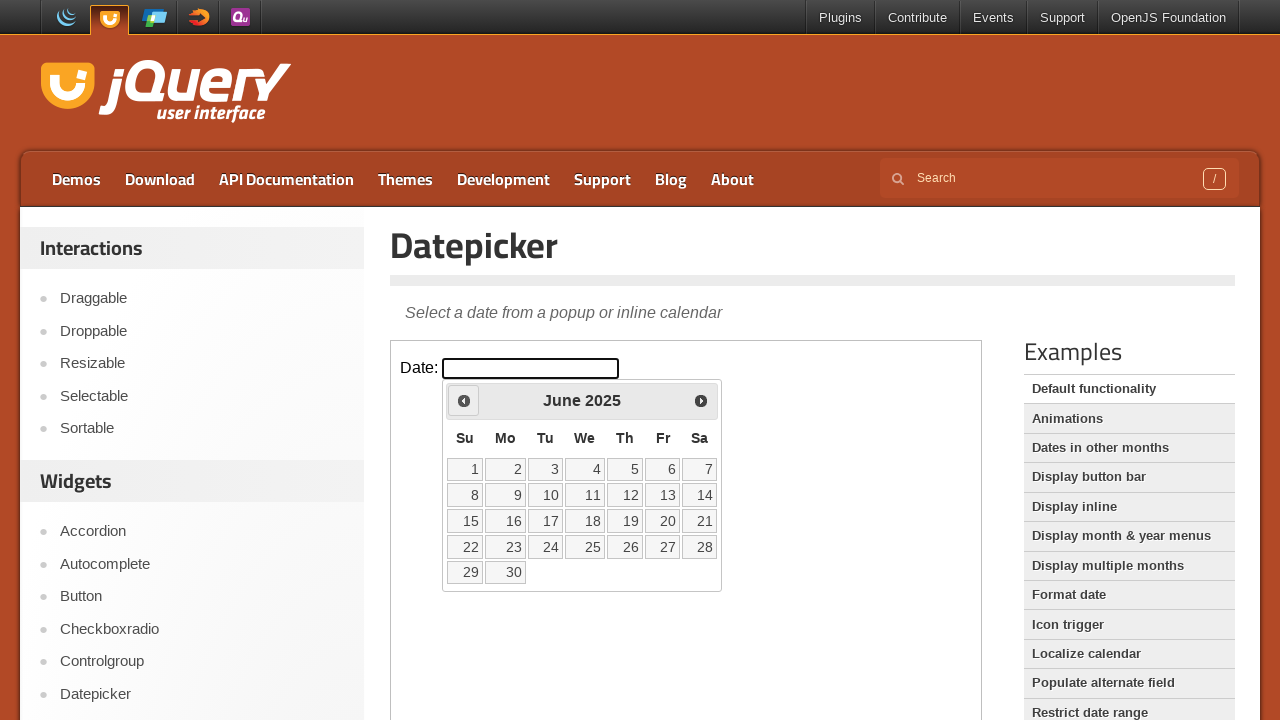

Clicked previous month button to navigate backwards at (464, 400) on iframe >> nth=0 >> internal:control=enter-frame >> span.ui-icon.ui-icon-circle-t
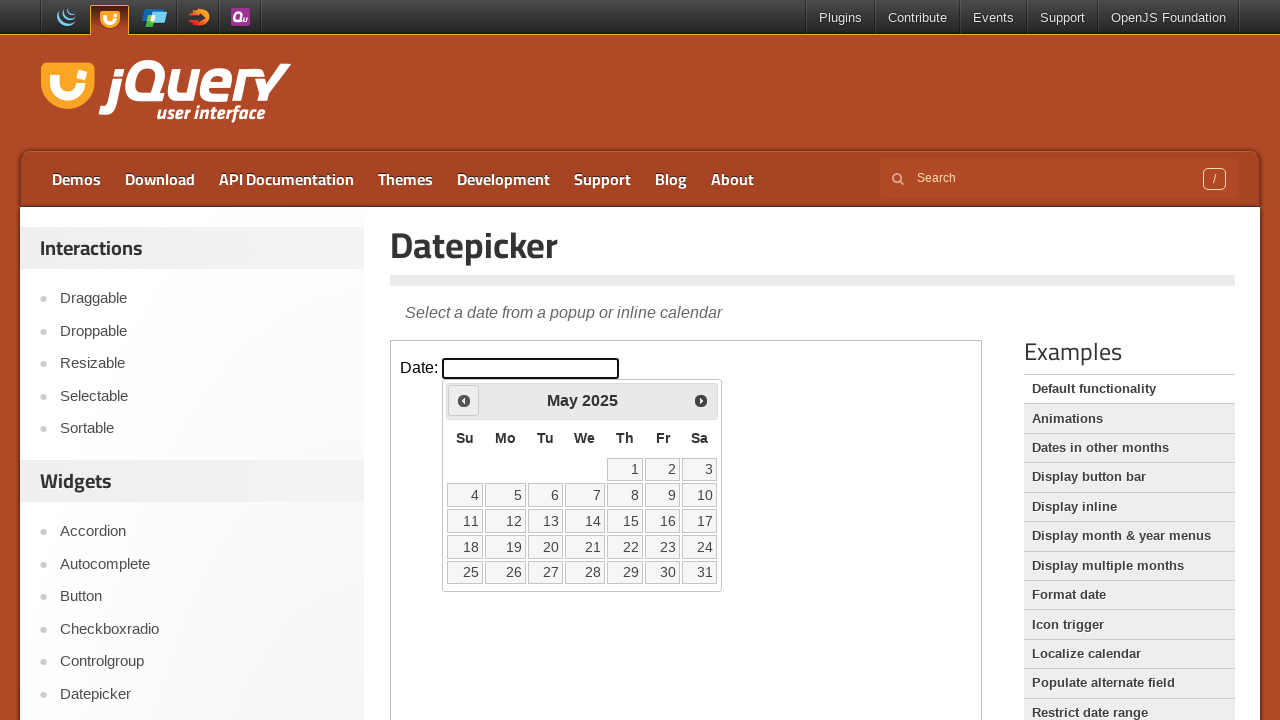

Checked current month: May 2025
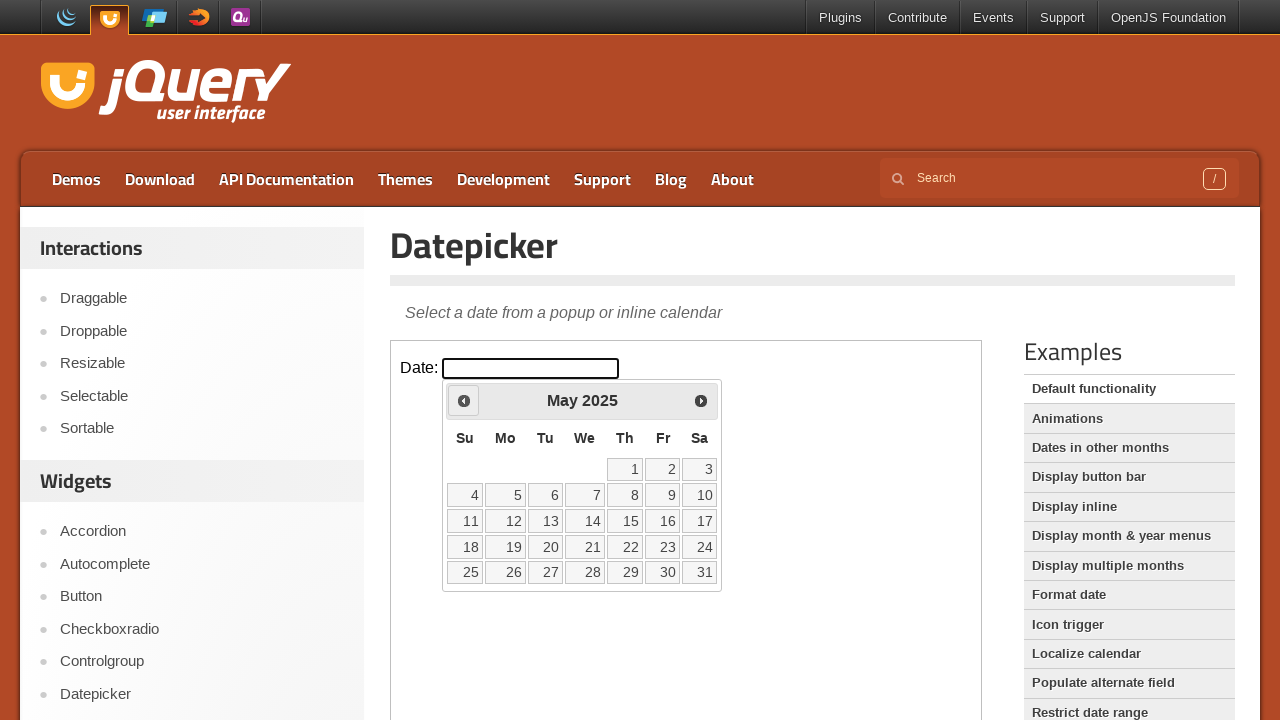

Clicked previous month button to navigate backwards at (464, 400) on iframe >> nth=0 >> internal:control=enter-frame >> span.ui-icon.ui-icon-circle-t
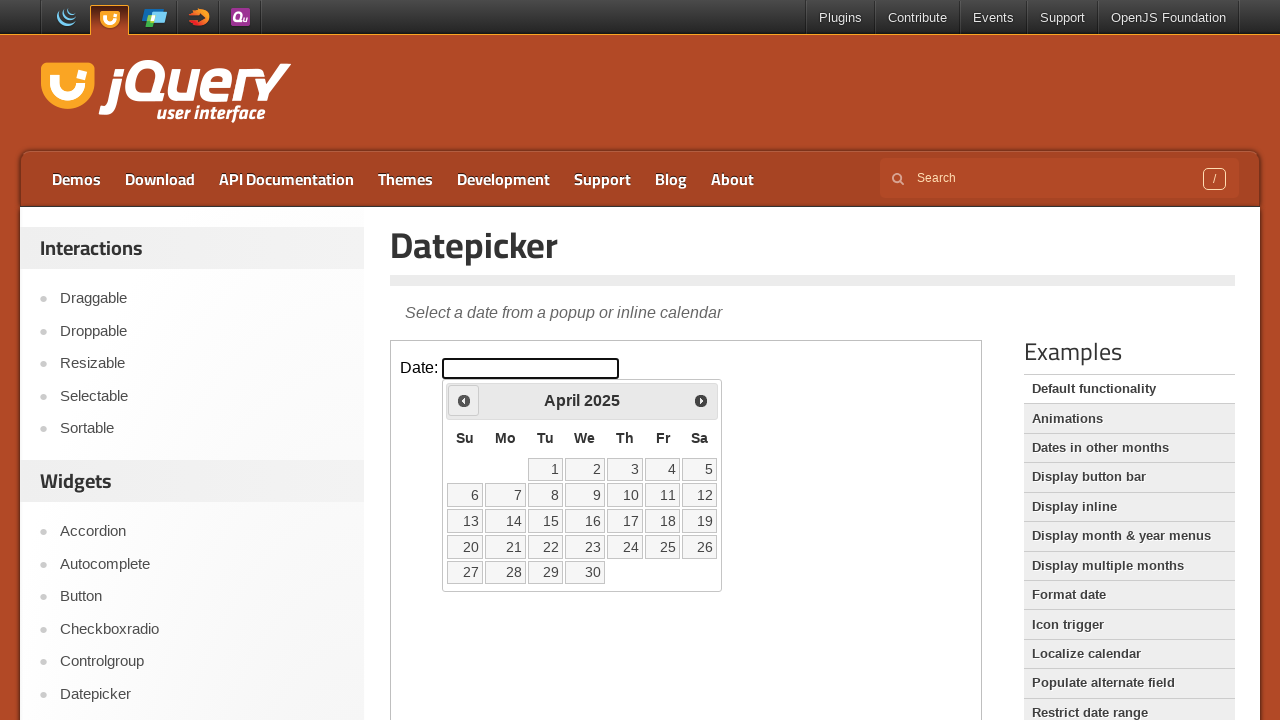

Checked current month: April 2025
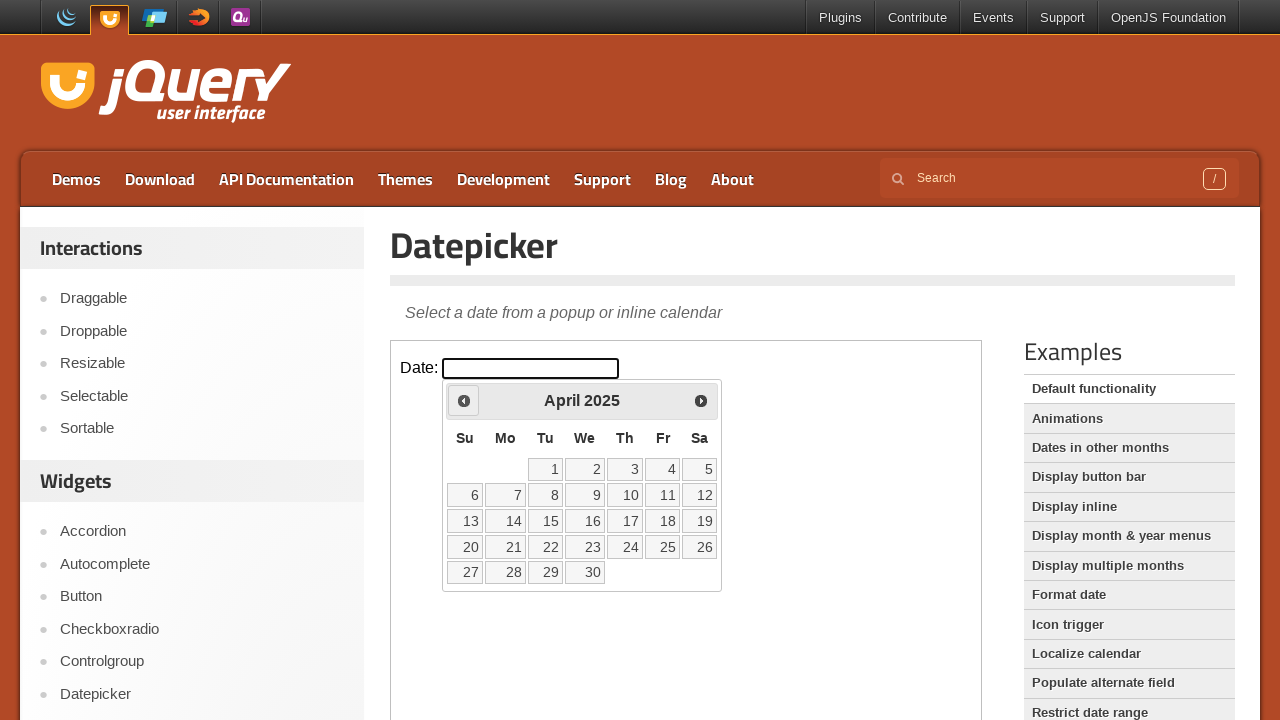

Clicked previous month button to navigate backwards at (464, 400) on iframe >> nth=0 >> internal:control=enter-frame >> span.ui-icon.ui-icon-circle-t
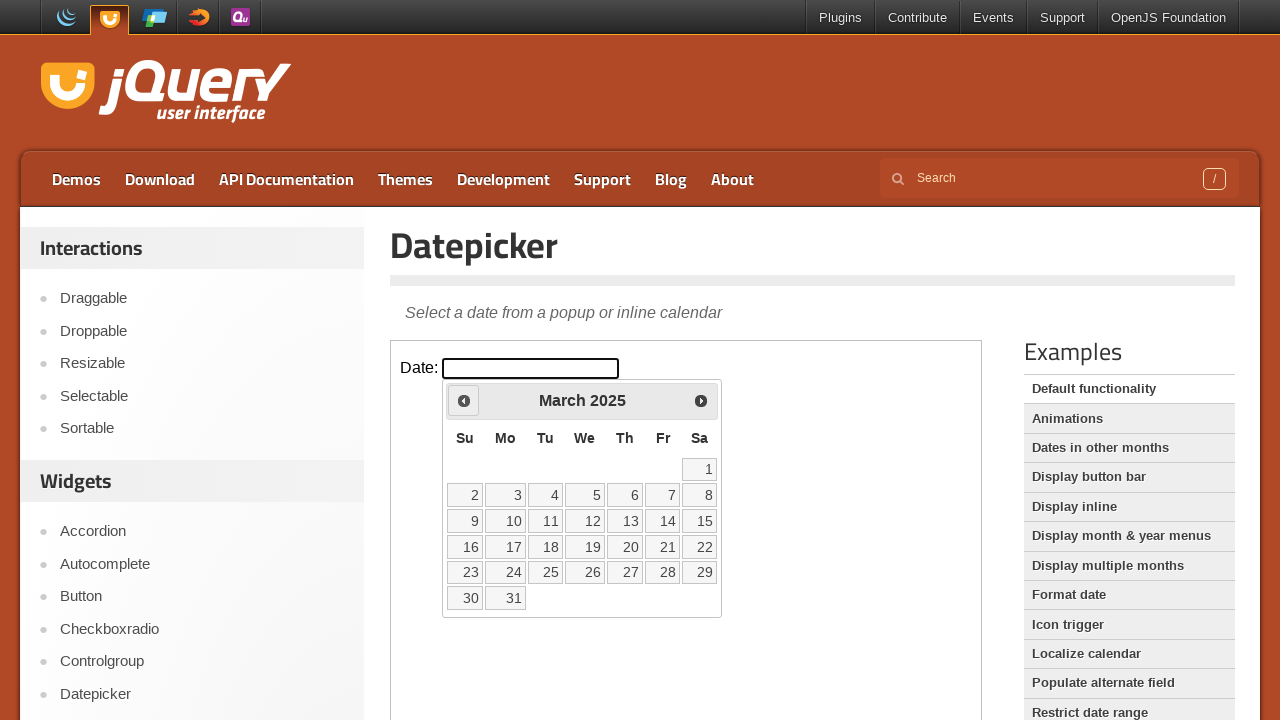

Checked current month: March 2025
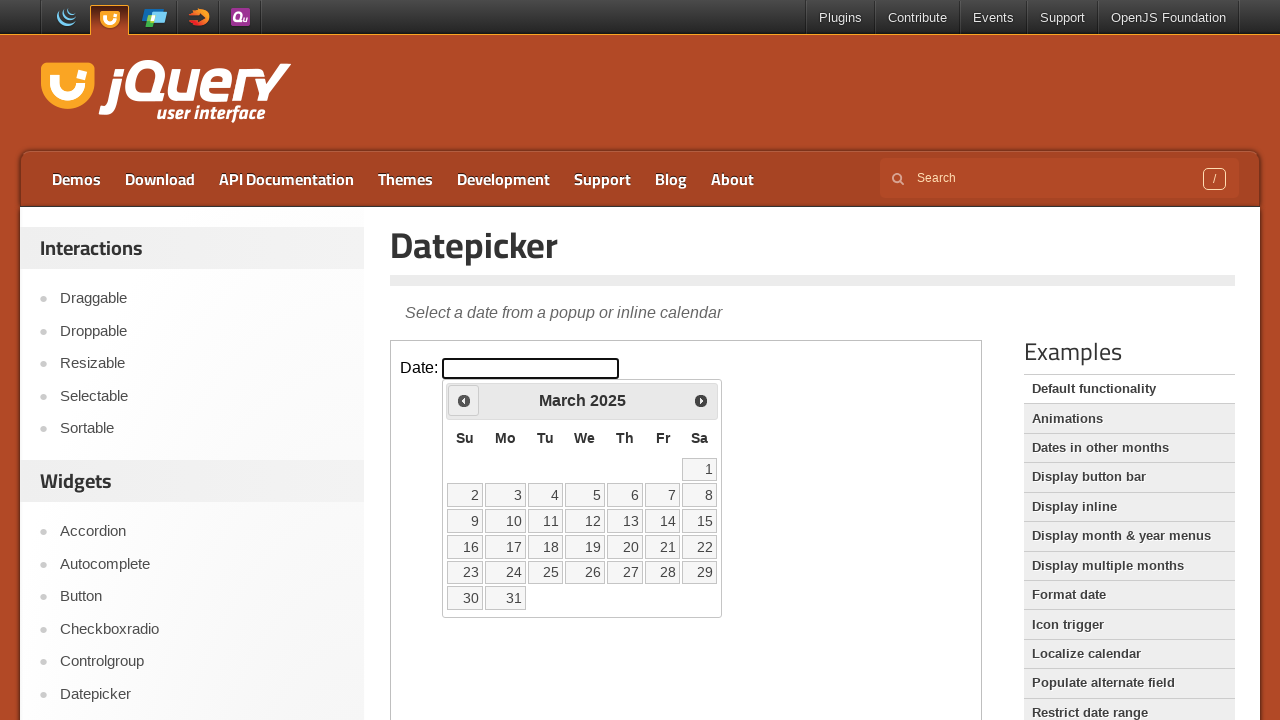

Clicked previous month button to navigate backwards at (464, 400) on iframe >> nth=0 >> internal:control=enter-frame >> span.ui-icon.ui-icon-circle-t
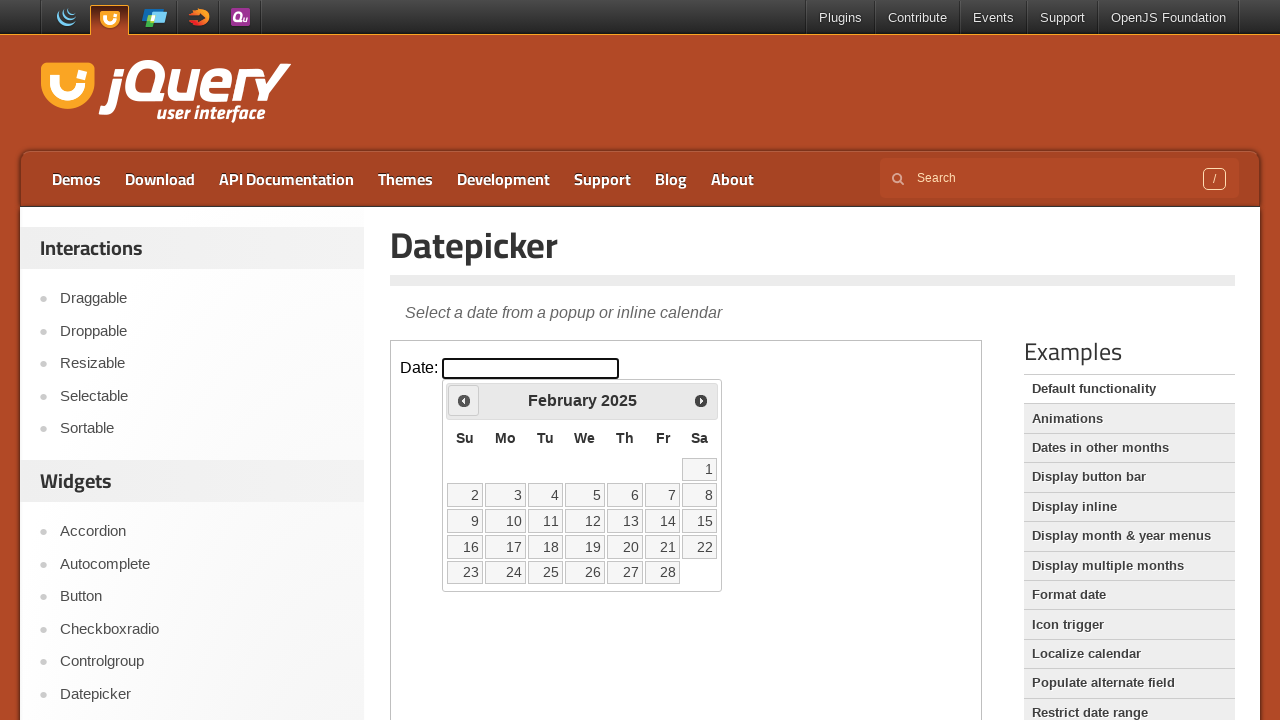

Checked current month: February 2025
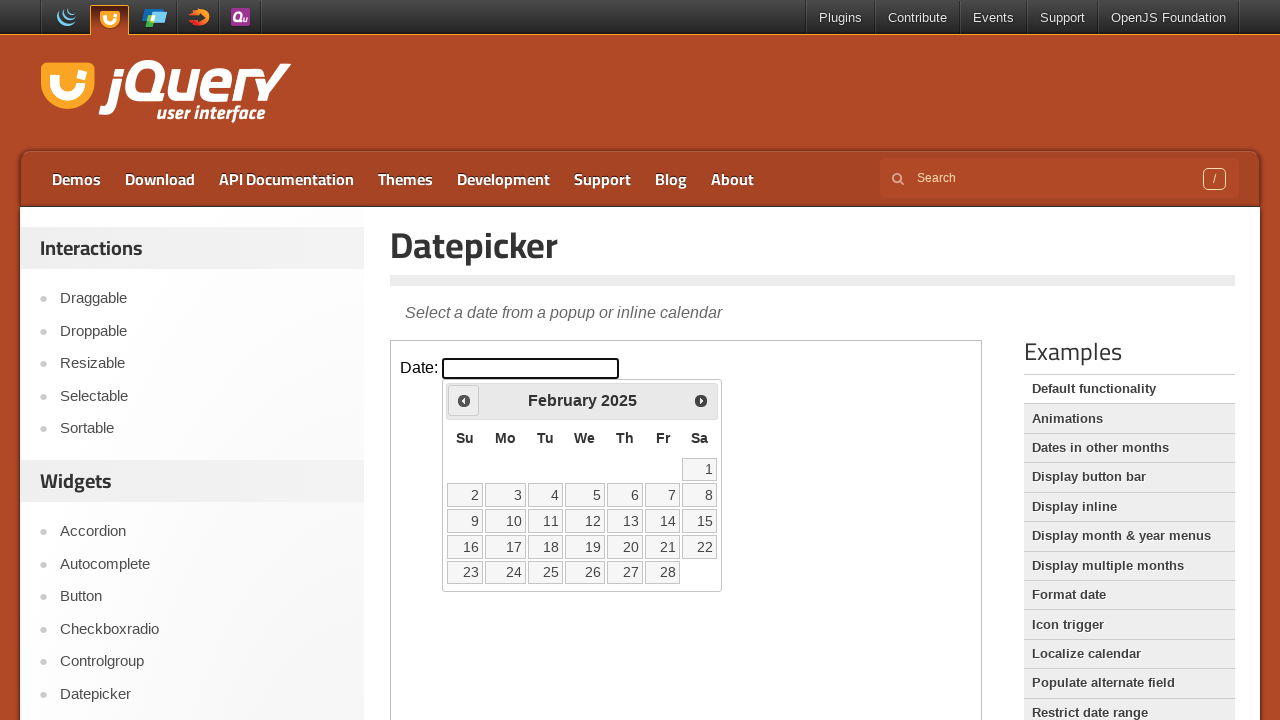

Clicked previous month button to navigate backwards at (464, 400) on iframe >> nth=0 >> internal:control=enter-frame >> span.ui-icon.ui-icon-circle-t
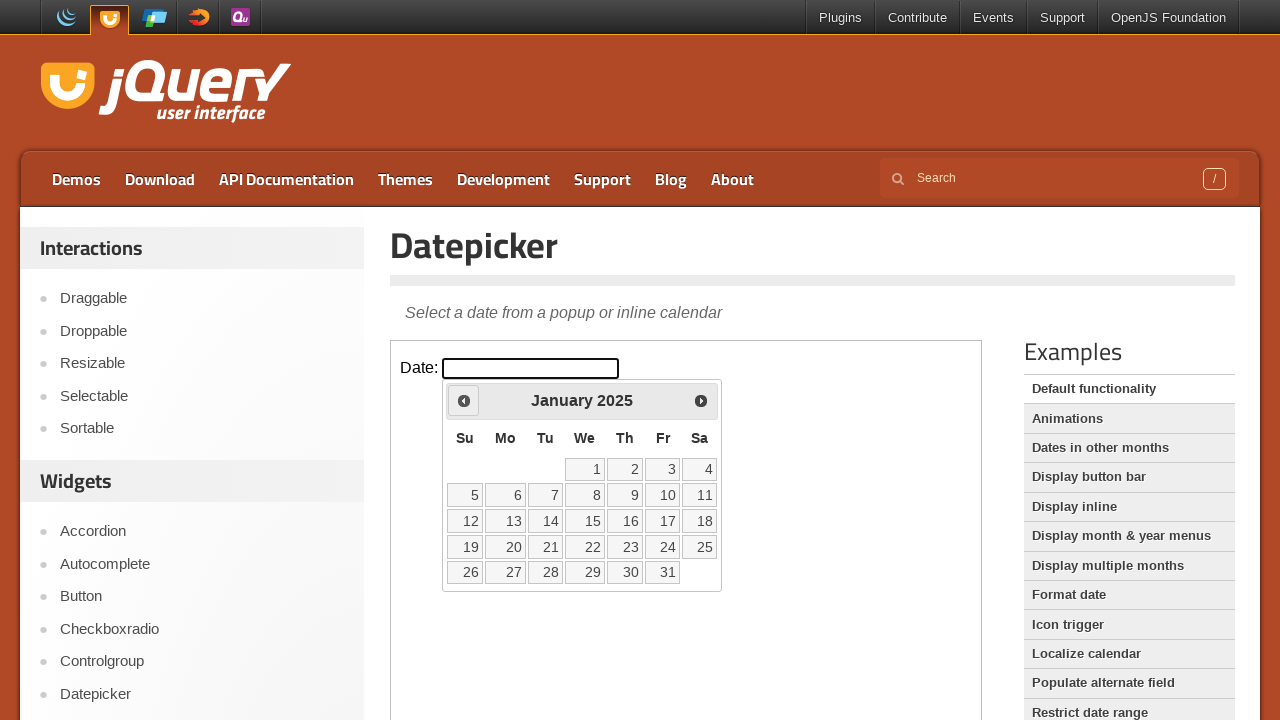

Checked current month: January 2025
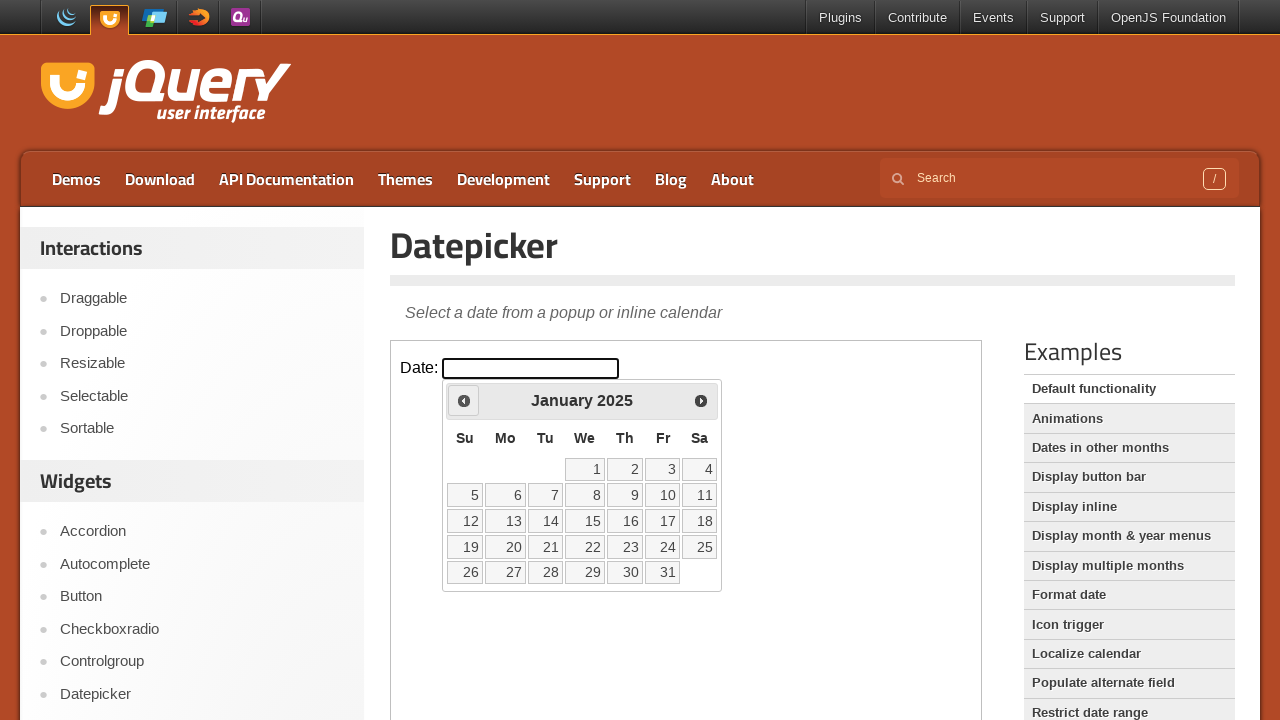

Clicked previous month button to navigate backwards at (464, 400) on iframe >> nth=0 >> internal:control=enter-frame >> span.ui-icon.ui-icon-circle-t
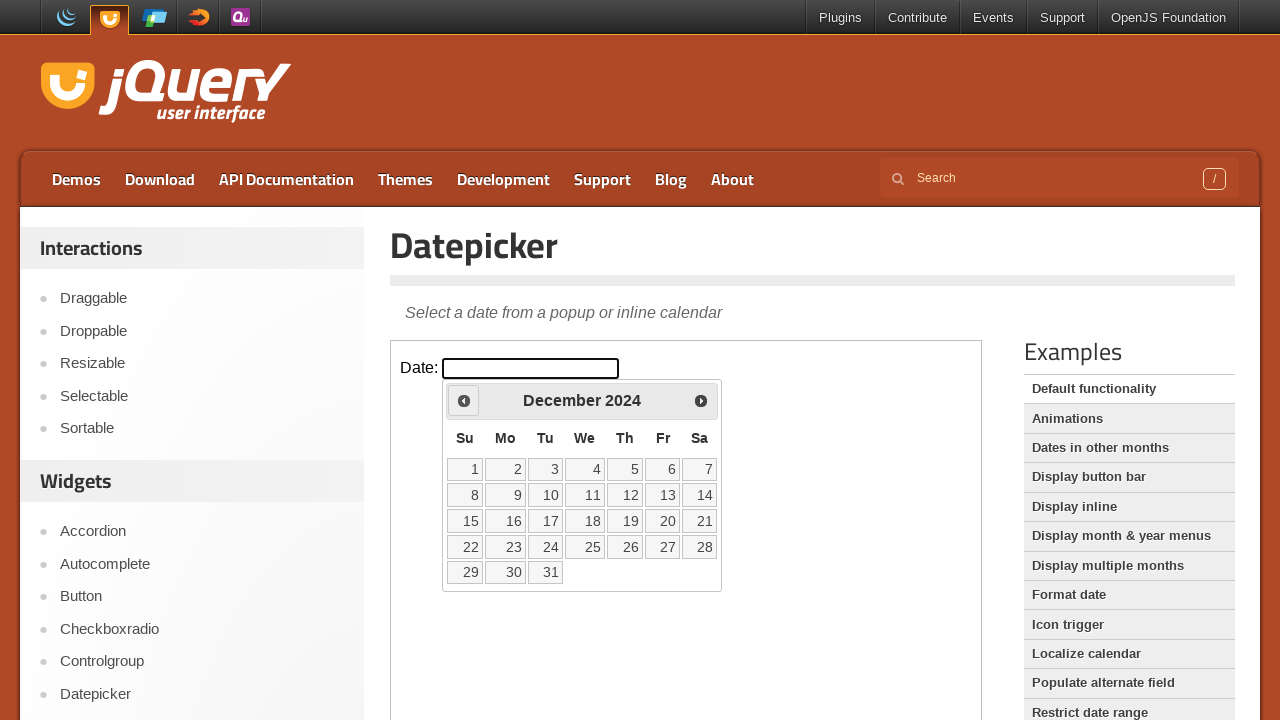

Checked current month: December 2024
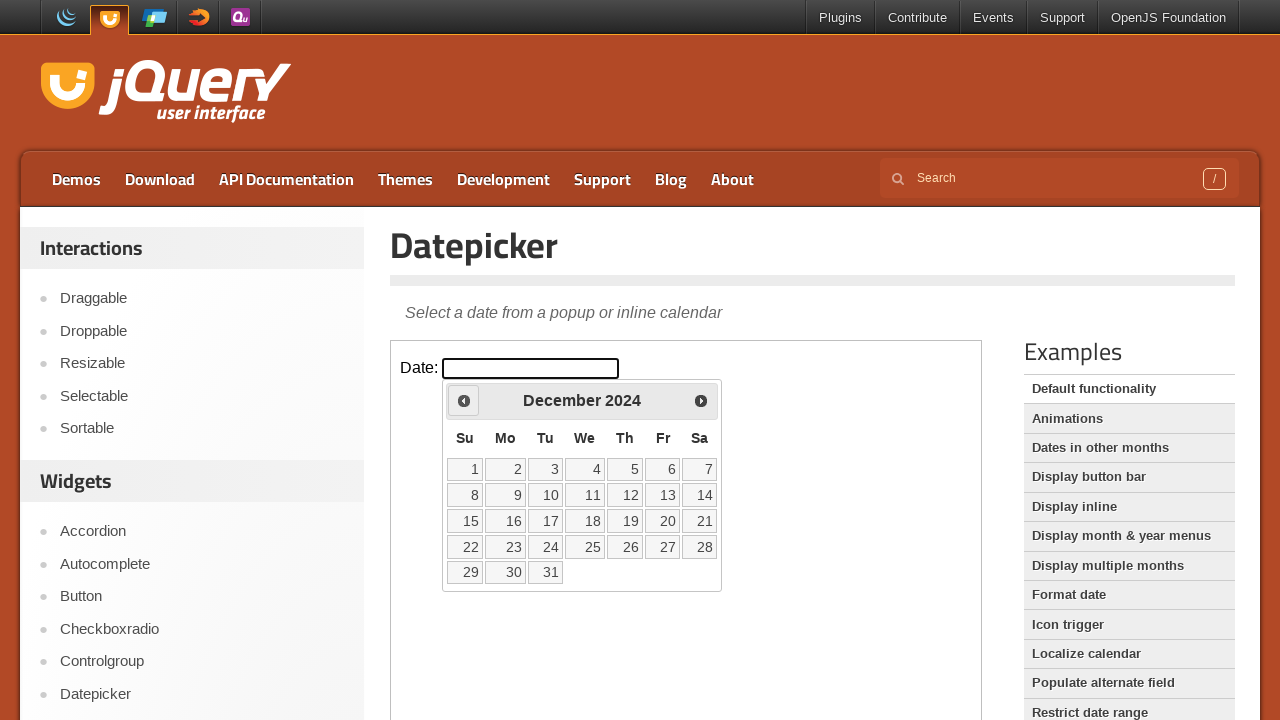

Clicked previous month button to navigate backwards at (464, 400) on iframe >> nth=0 >> internal:control=enter-frame >> span.ui-icon.ui-icon-circle-t
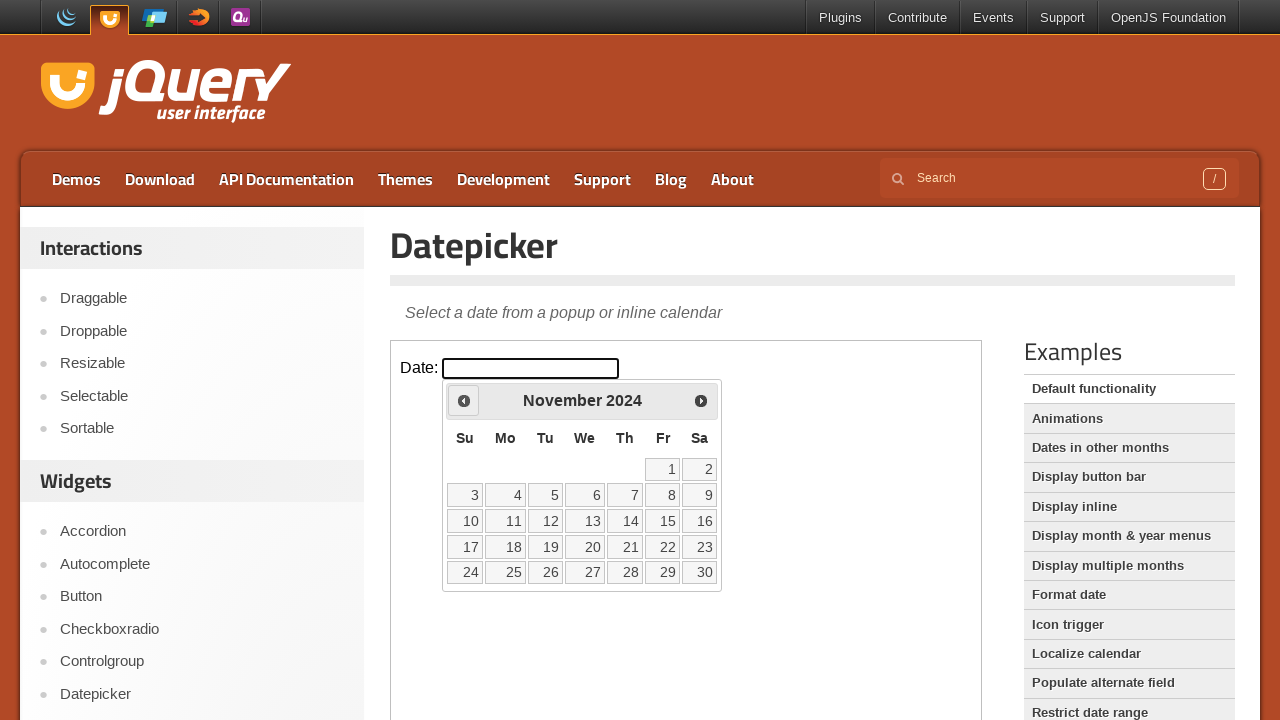

Checked current month: November 2024
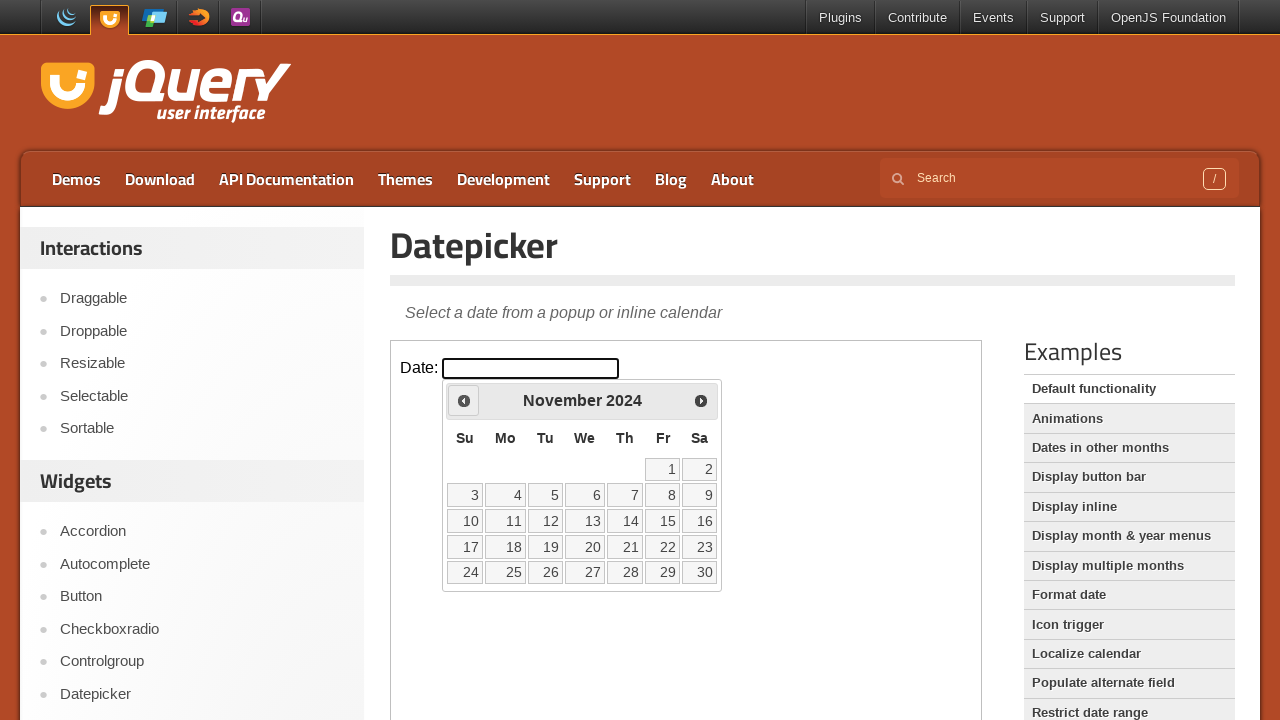

Clicked previous month button to navigate backwards at (464, 400) on iframe >> nth=0 >> internal:control=enter-frame >> span.ui-icon.ui-icon-circle-t
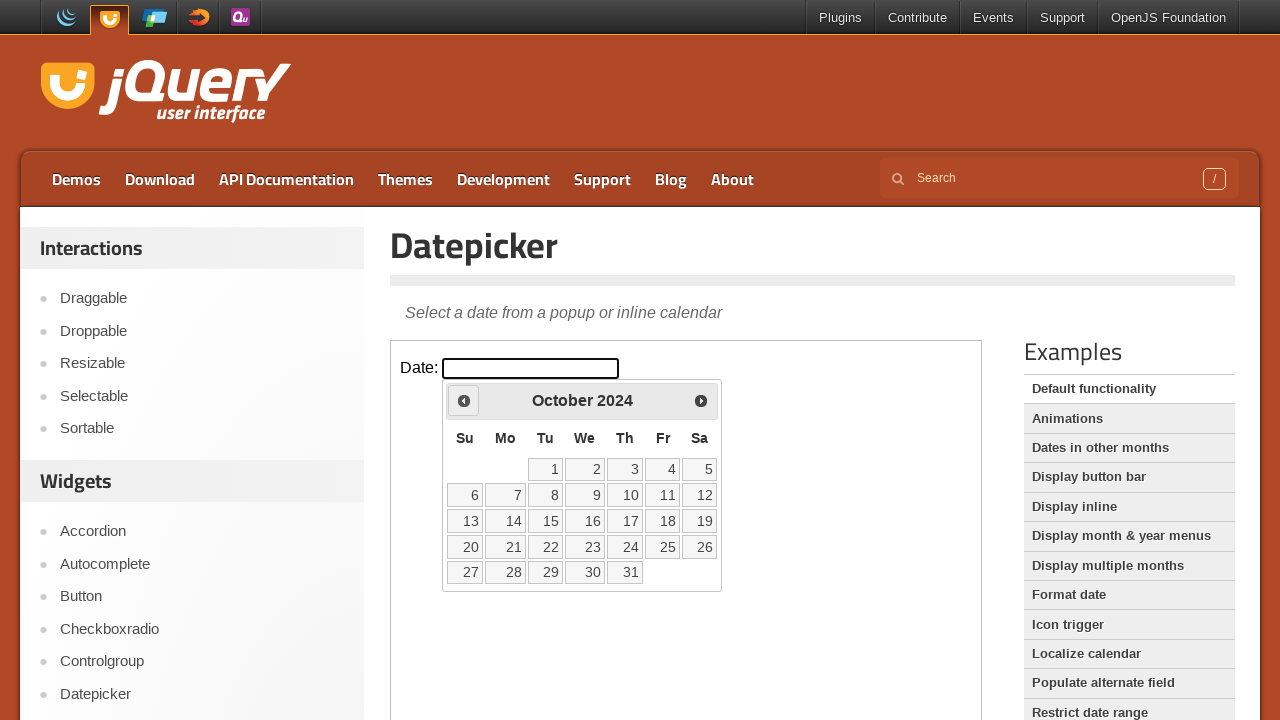

Checked current month: October 2024
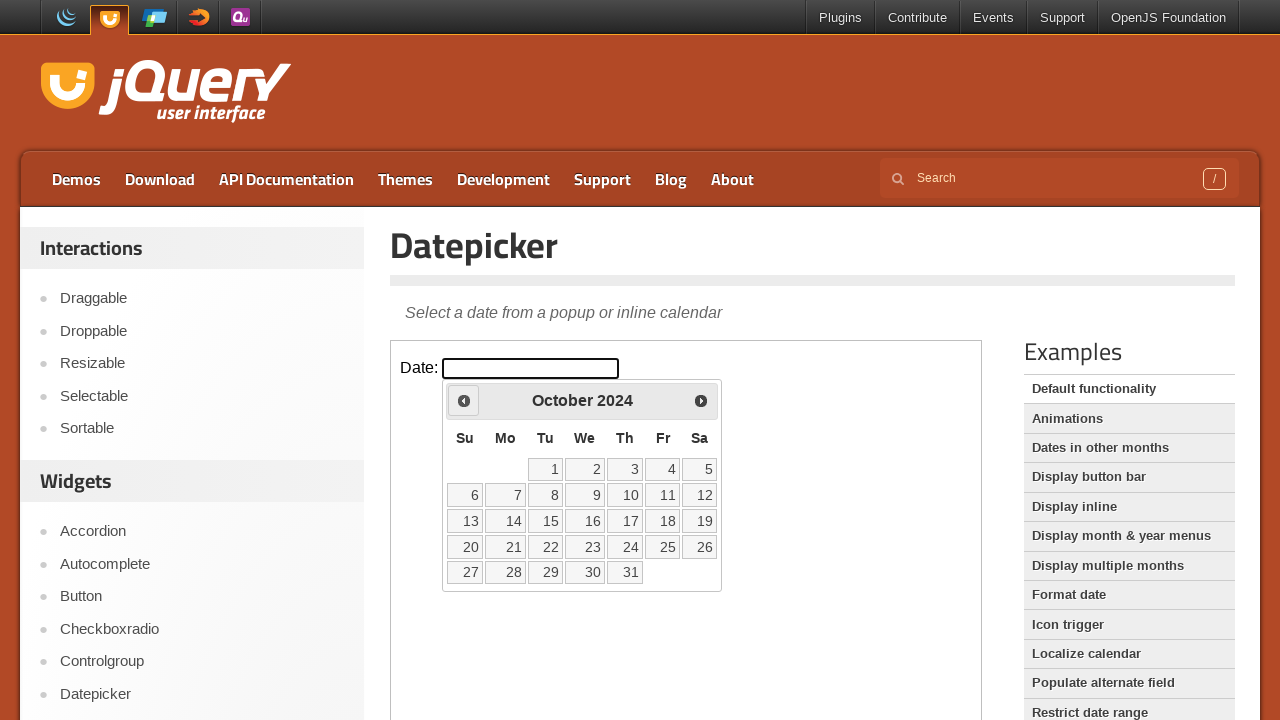

Clicked previous month button to navigate backwards at (464, 400) on iframe >> nth=0 >> internal:control=enter-frame >> span.ui-icon.ui-icon-circle-t
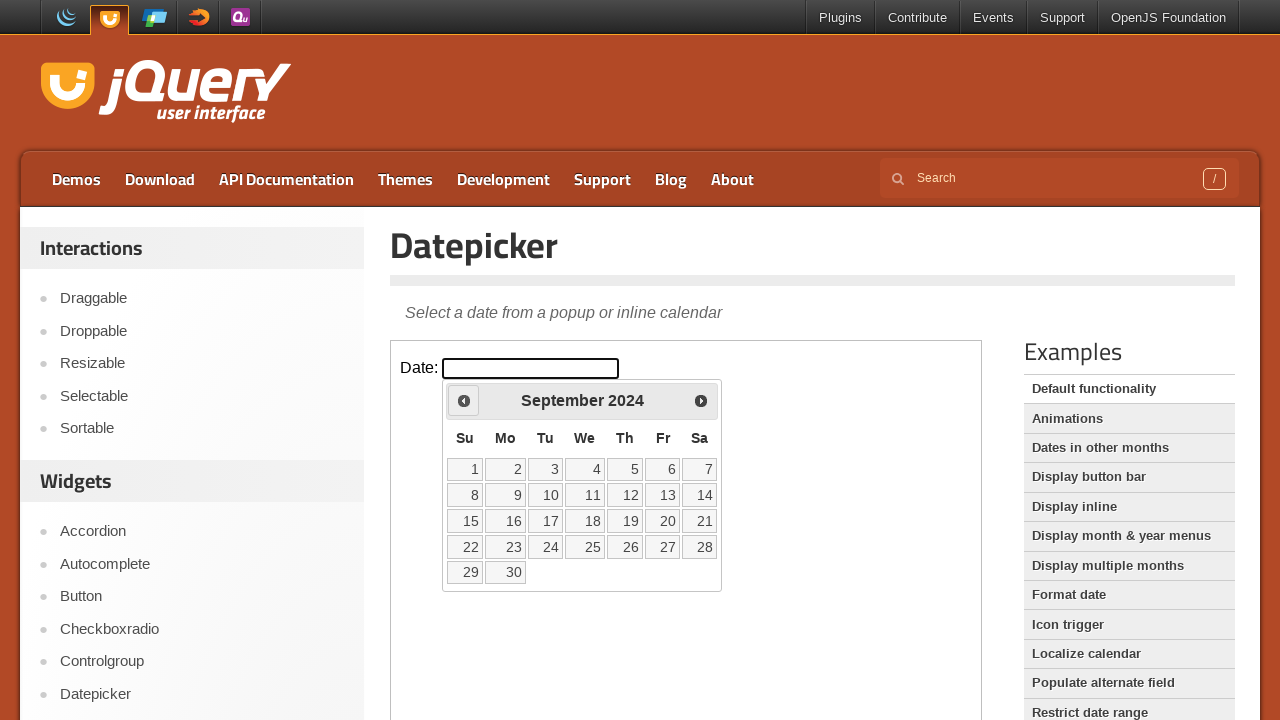

Checked current month: September 2024
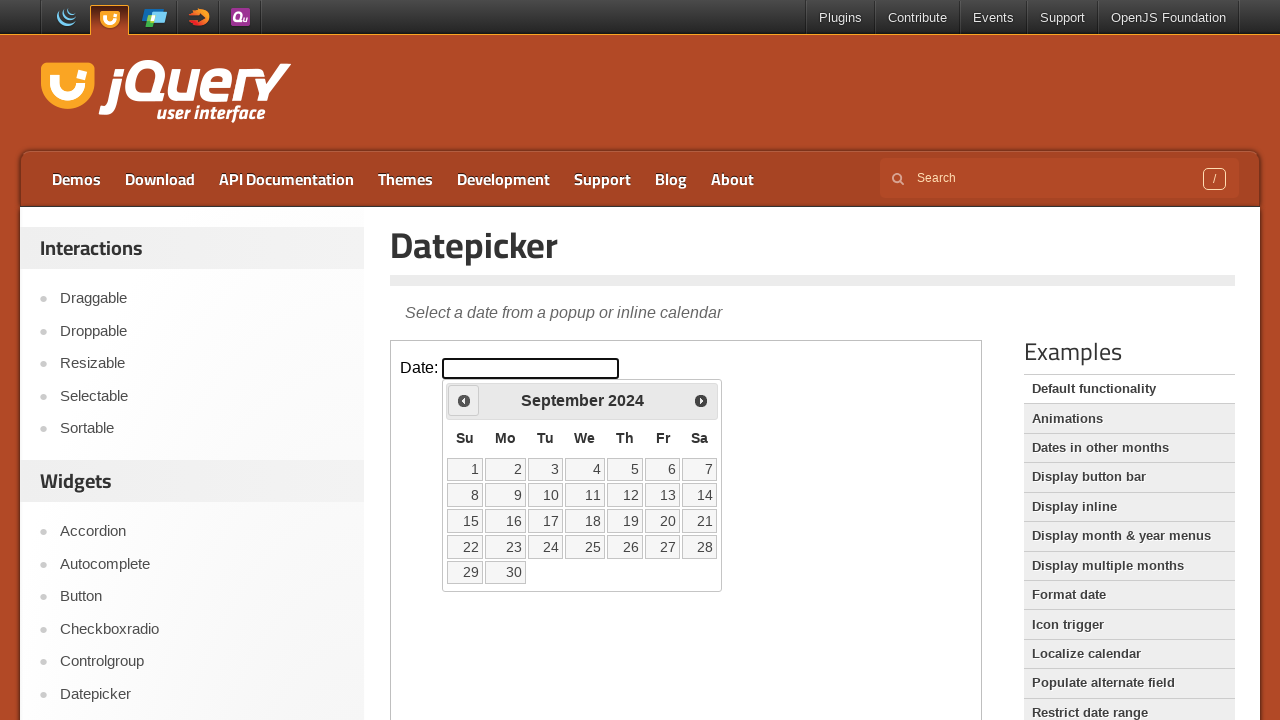

Clicked previous month button to navigate backwards at (464, 400) on iframe >> nth=0 >> internal:control=enter-frame >> span.ui-icon.ui-icon-circle-t
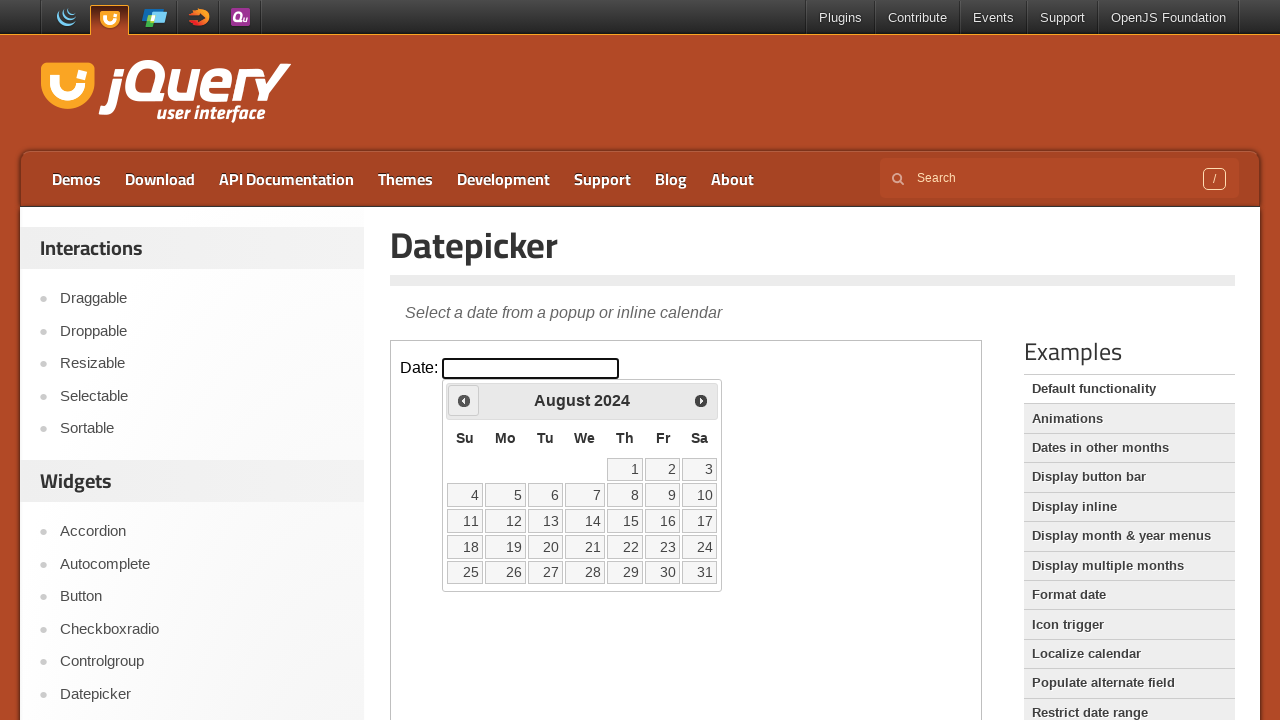

Checked current month: August 2024
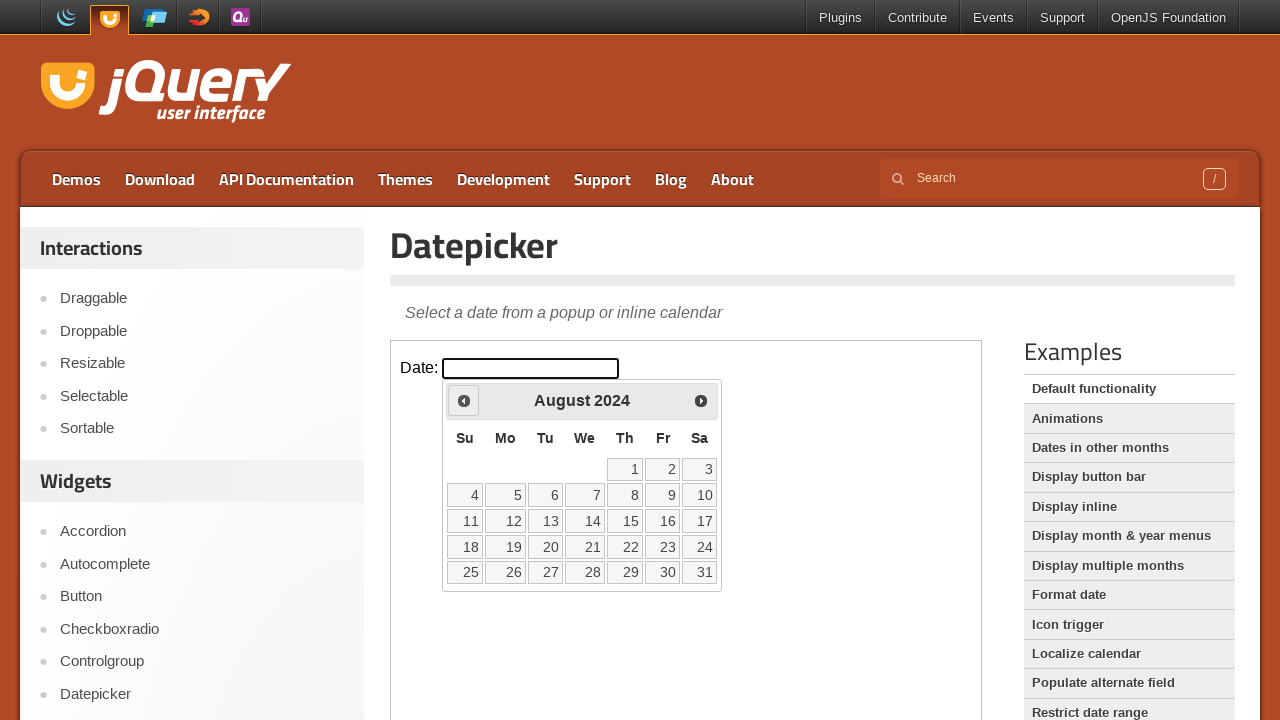

Clicked previous month button to navigate backwards at (464, 400) on iframe >> nth=0 >> internal:control=enter-frame >> span.ui-icon.ui-icon-circle-t
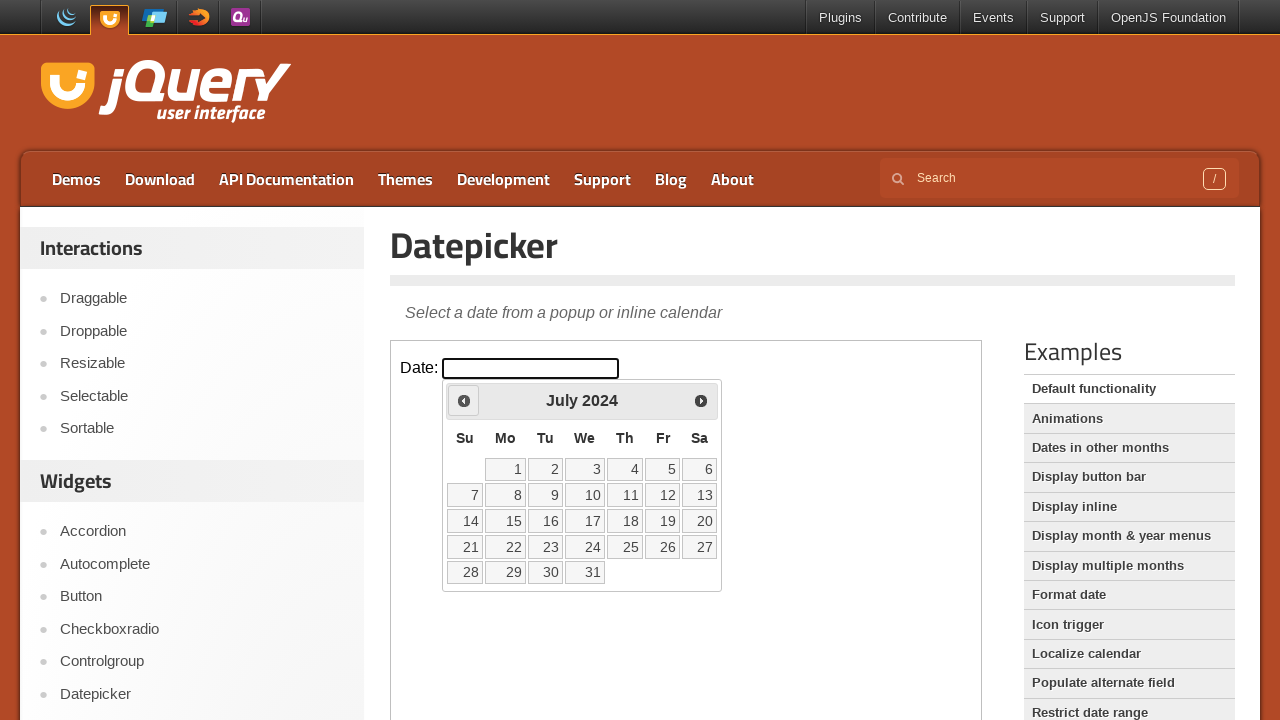

Checked current month: July 2024
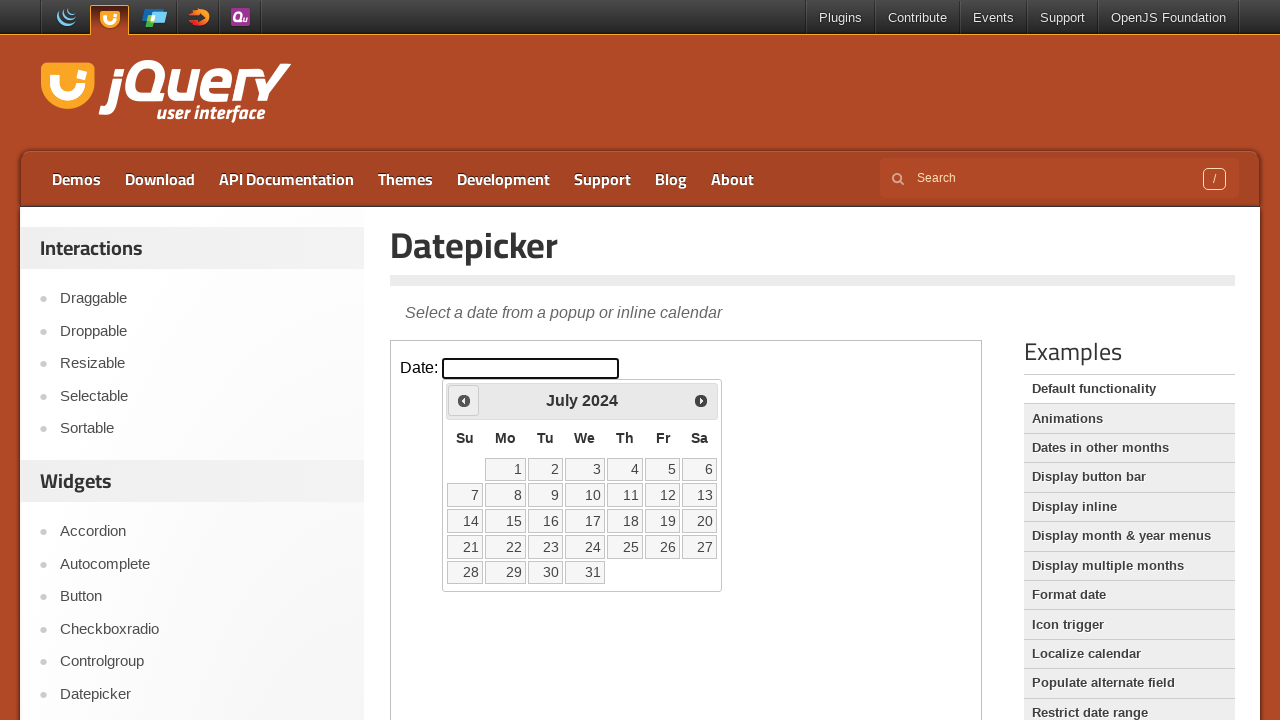

Clicked previous month button to navigate backwards at (464, 400) on iframe >> nth=0 >> internal:control=enter-frame >> span.ui-icon.ui-icon-circle-t
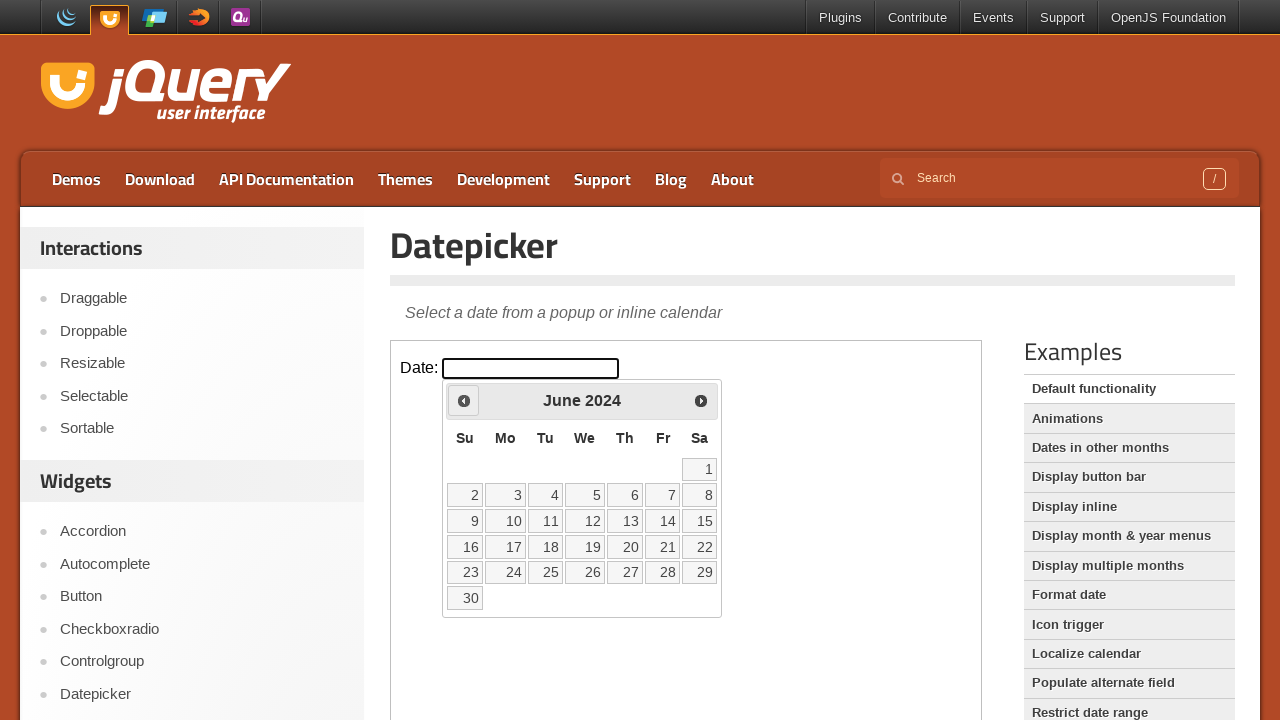

Checked current month: June 2024
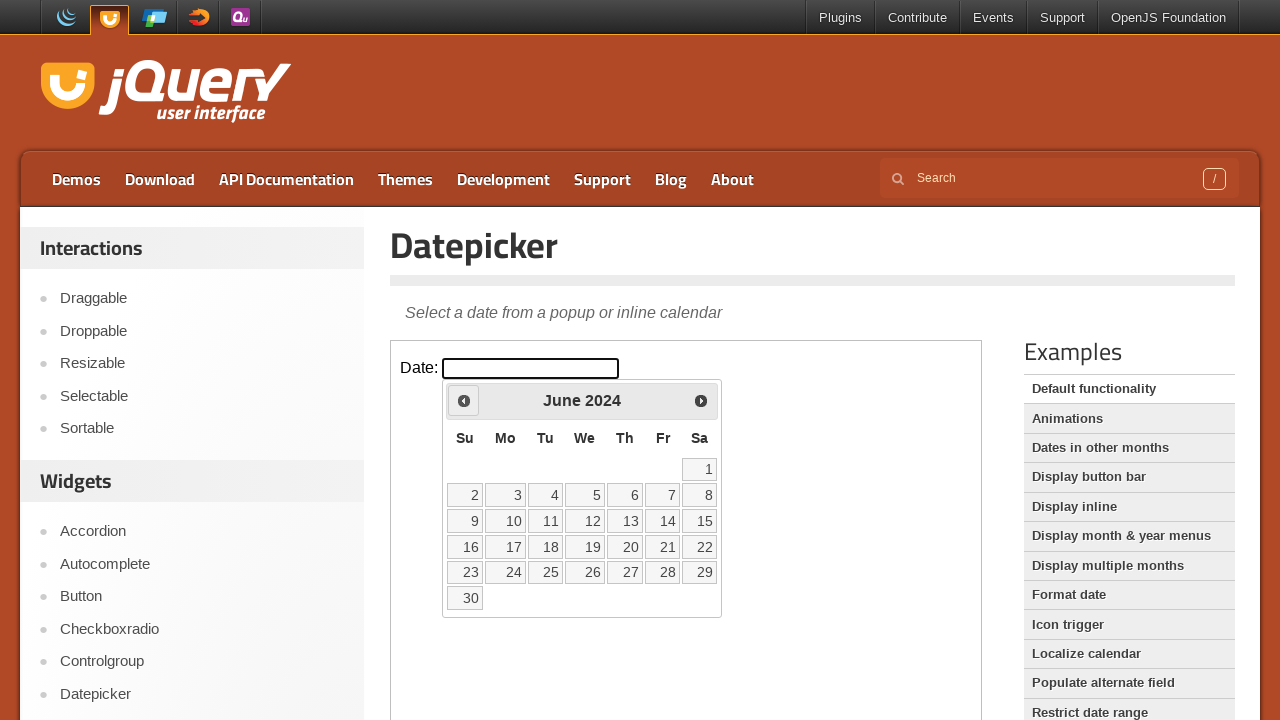

Clicked previous month button to navigate backwards at (464, 400) on iframe >> nth=0 >> internal:control=enter-frame >> span.ui-icon.ui-icon-circle-t
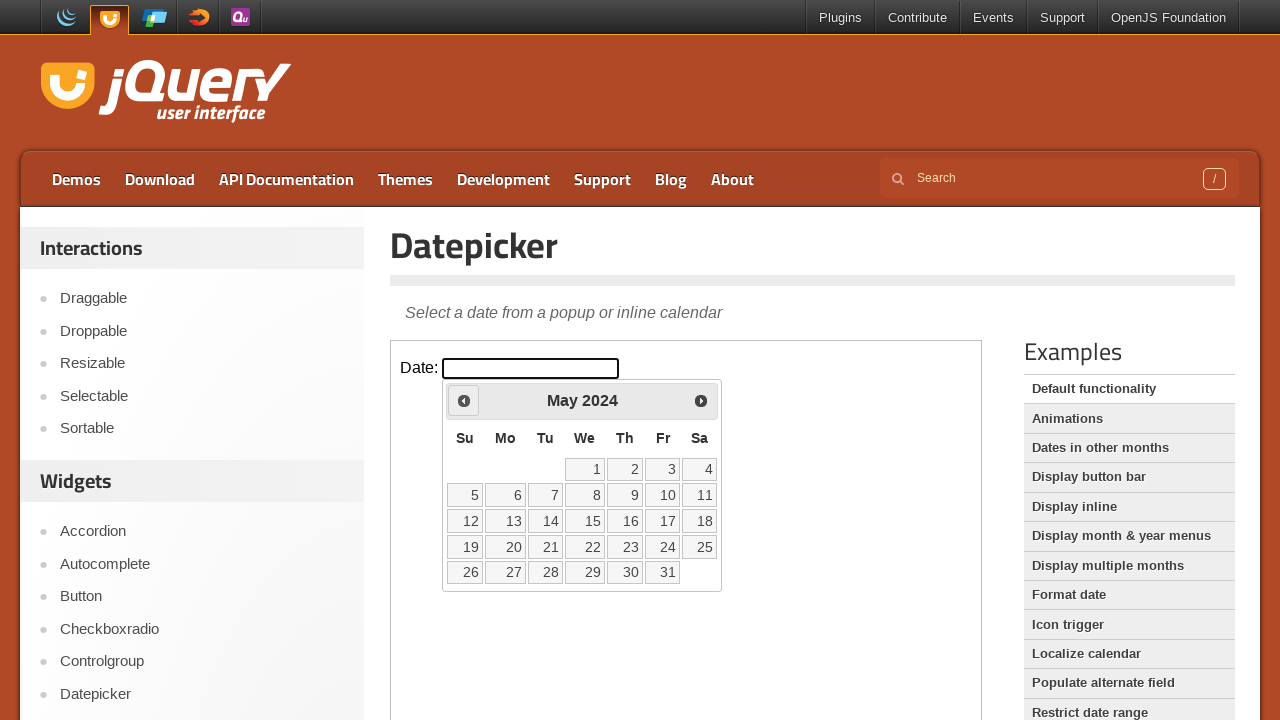

Checked current month: May 2024
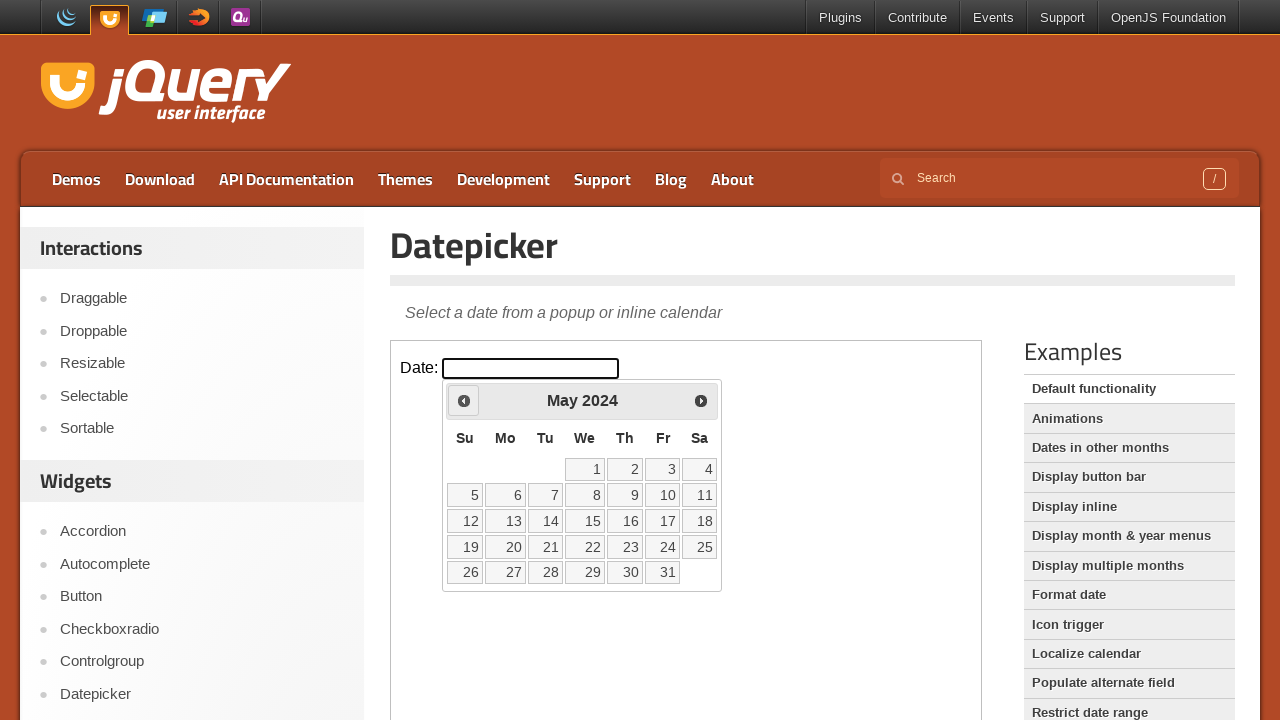

Clicked previous month button to navigate backwards at (464, 400) on iframe >> nth=0 >> internal:control=enter-frame >> span.ui-icon.ui-icon-circle-t
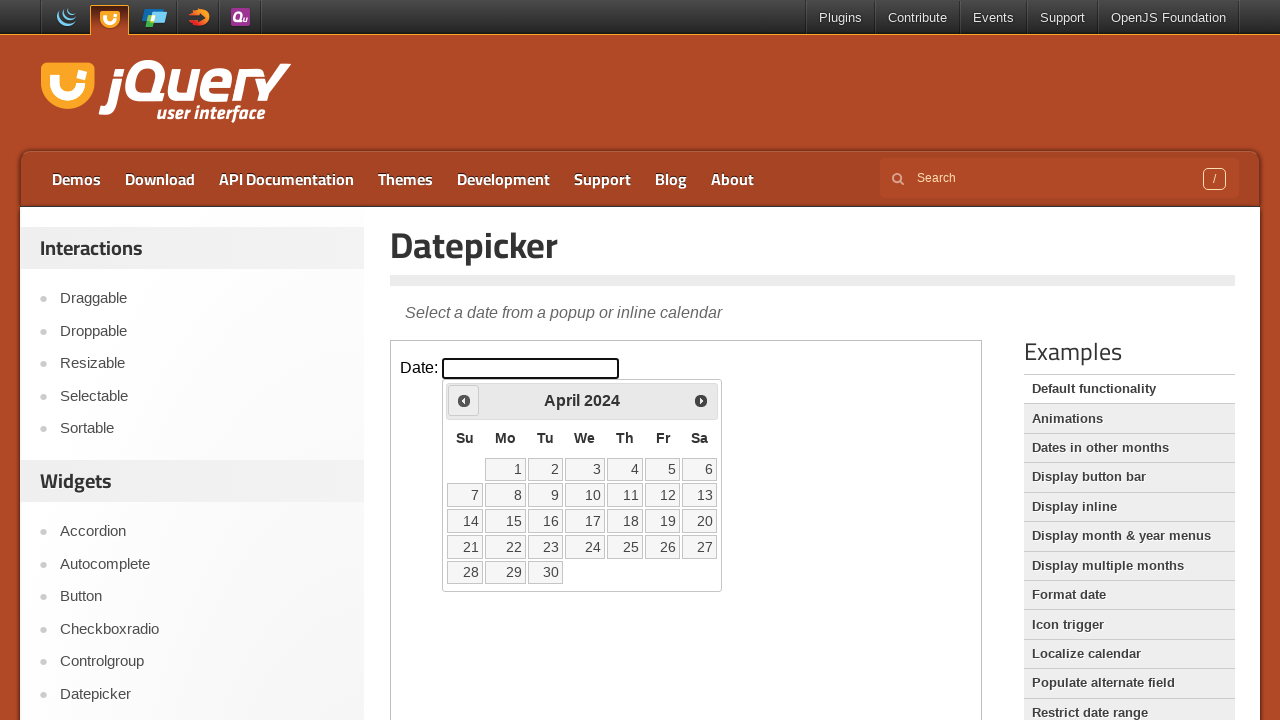

Checked current month: April 2024
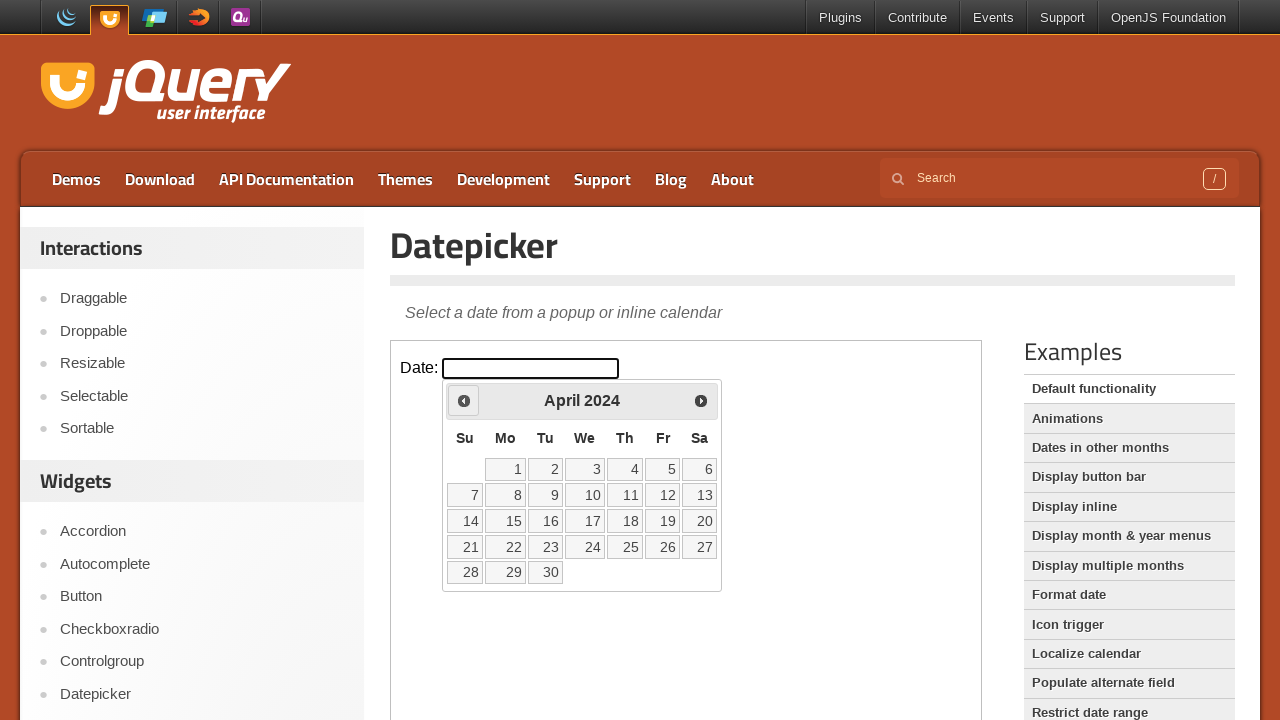

Clicked previous month button to navigate backwards at (464, 400) on iframe >> nth=0 >> internal:control=enter-frame >> span.ui-icon.ui-icon-circle-t
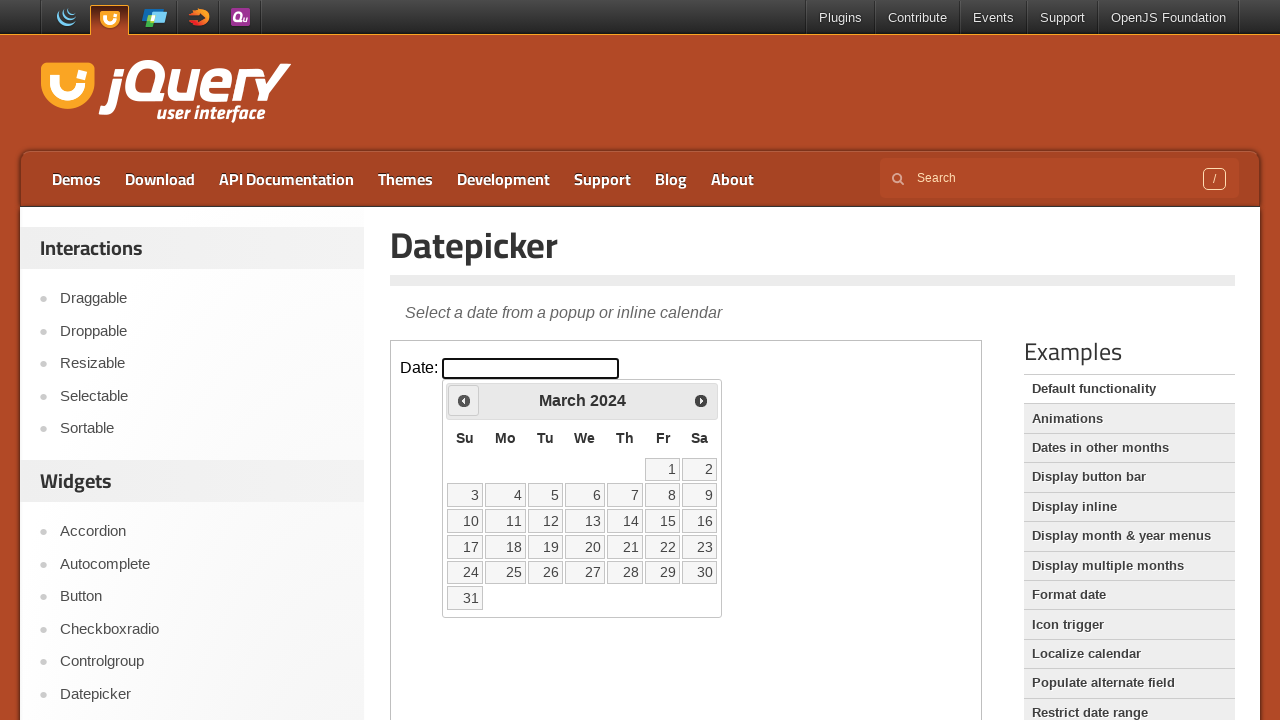

Checked current month: March 2024
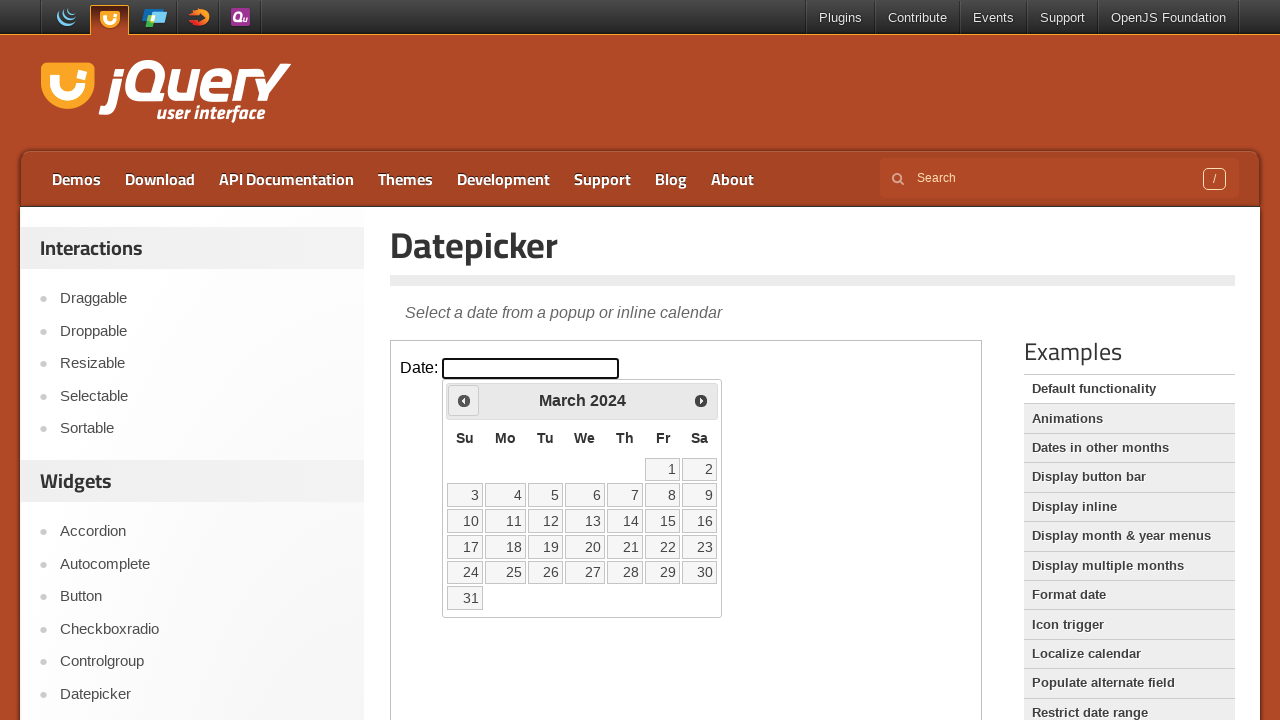

Clicked previous month button to navigate backwards at (464, 400) on iframe >> nth=0 >> internal:control=enter-frame >> span.ui-icon.ui-icon-circle-t
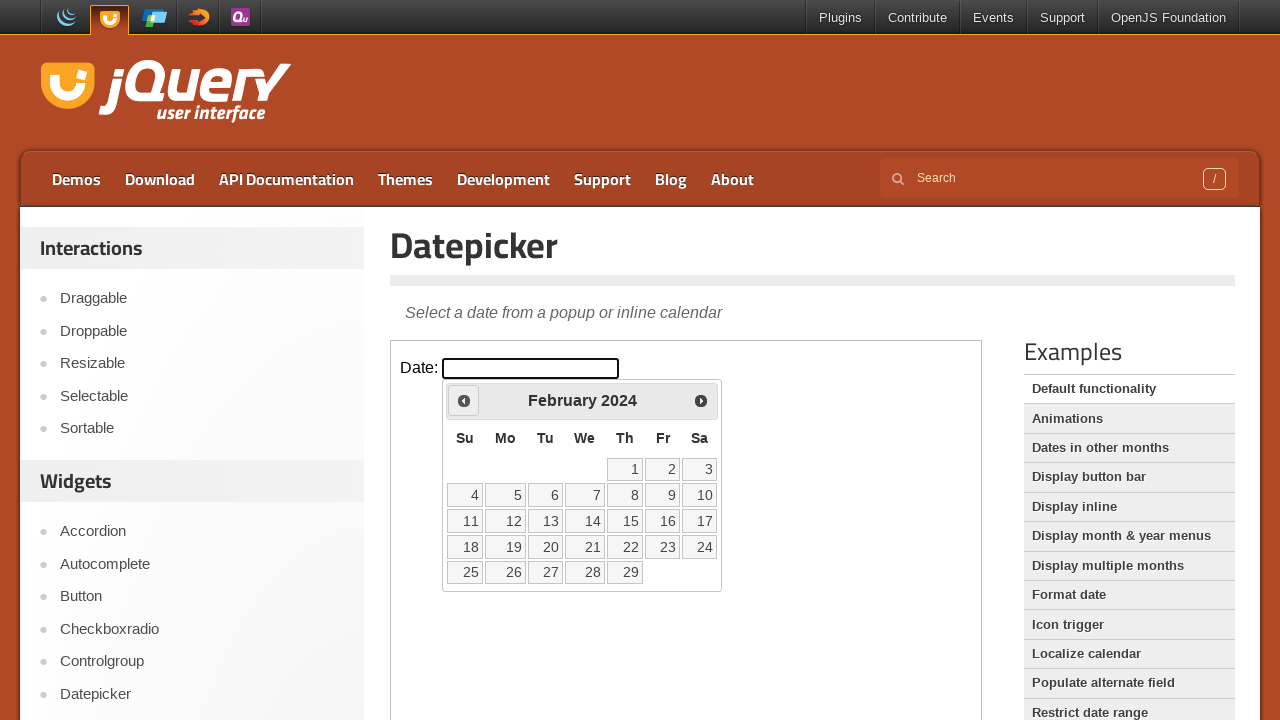

Checked current month: February 2024
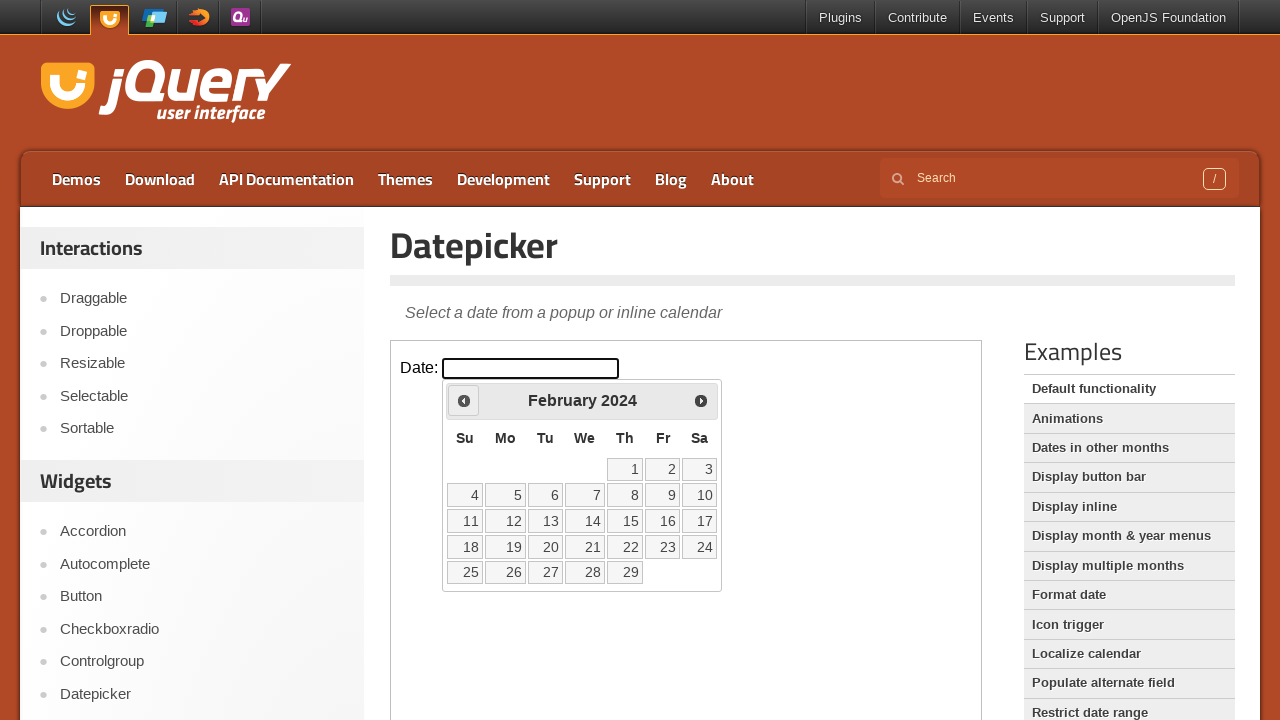

Clicked previous month button to navigate backwards at (464, 400) on iframe >> nth=0 >> internal:control=enter-frame >> span.ui-icon.ui-icon-circle-t
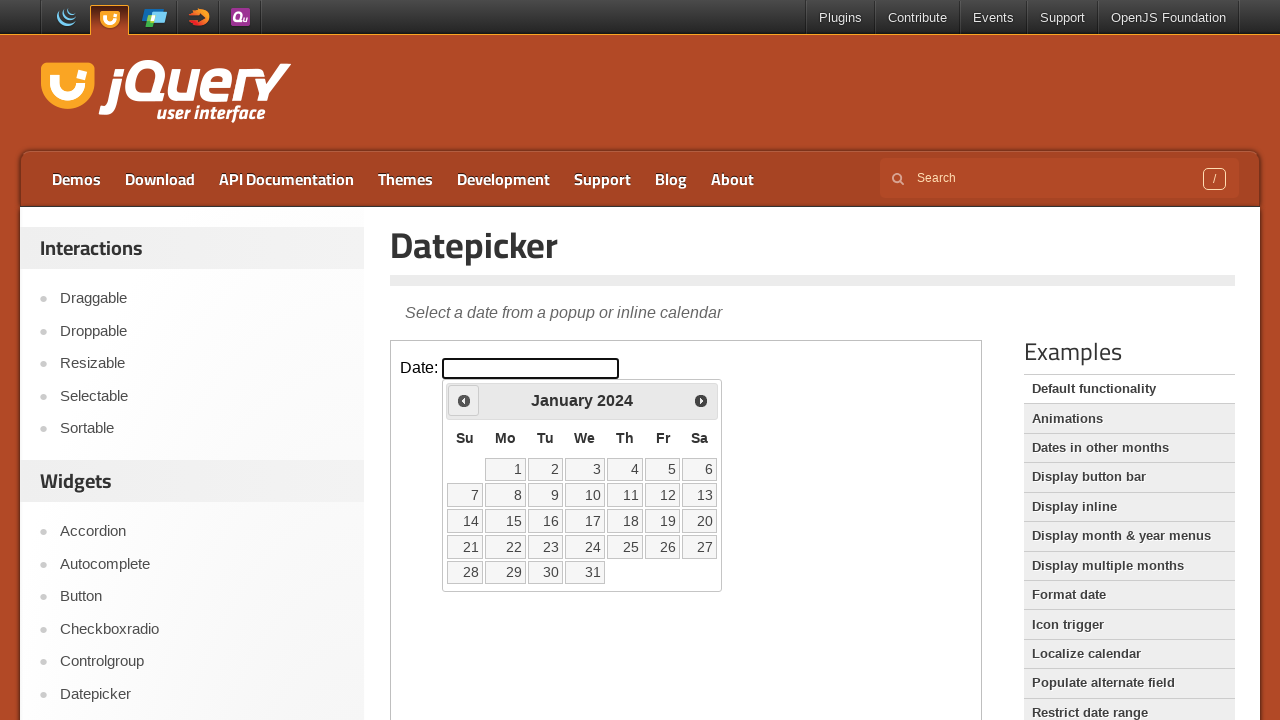

Checked current month: January 2024
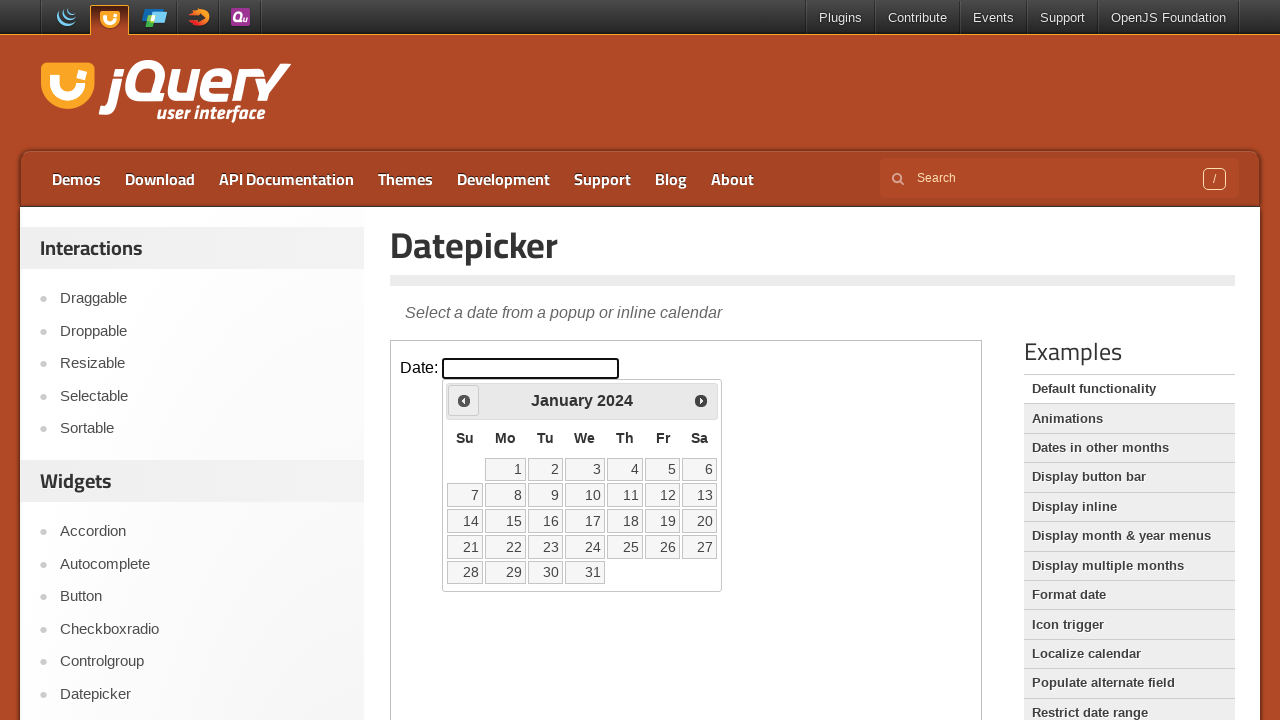

Clicked previous month button to navigate backwards at (464, 400) on iframe >> nth=0 >> internal:control=enter-frame >> span.ui-icon.ui-icon-circle-t
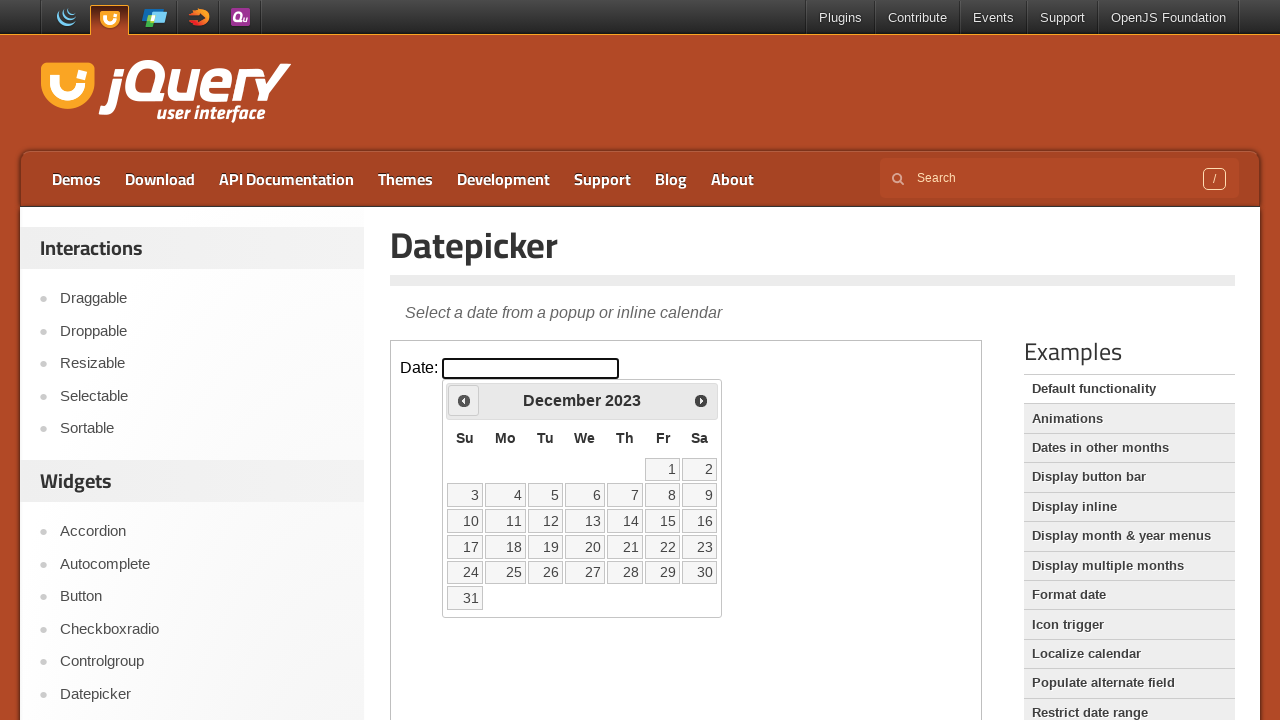

Checked current month: December 2023
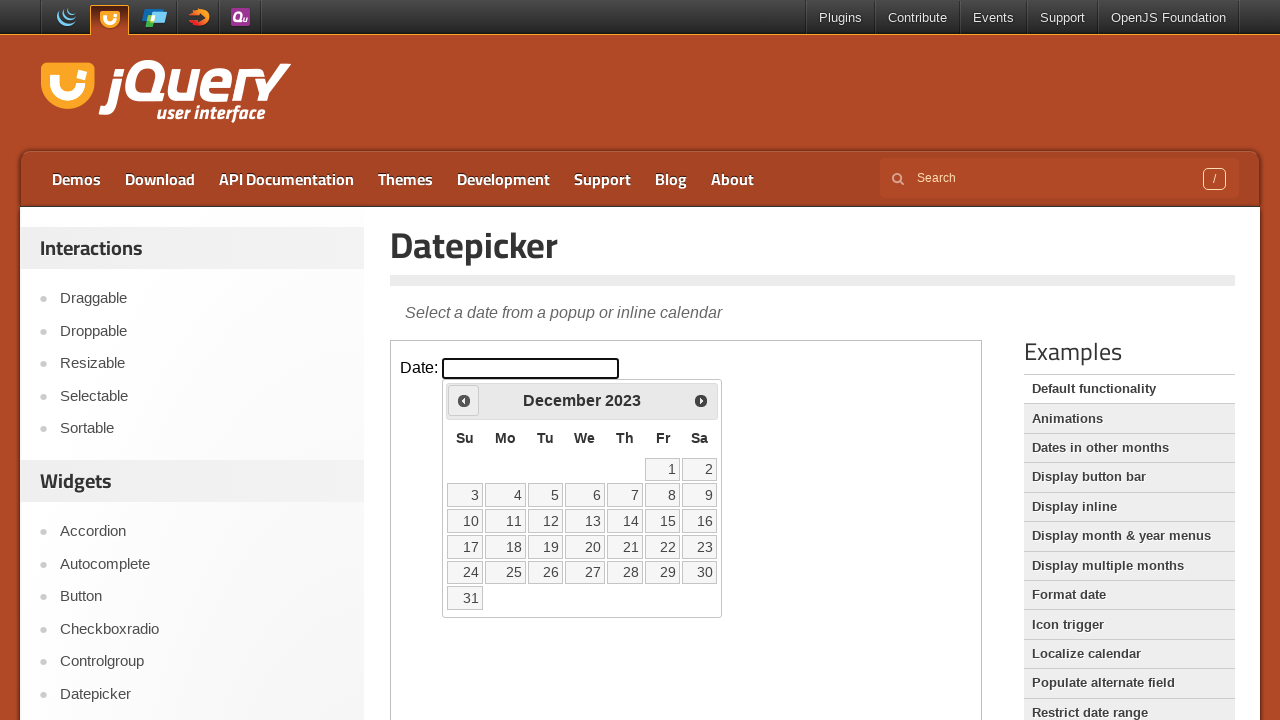

Clicked previous month button to navigate backwards at (464, 400) on iframe >> nth=0 >> internal:control=enter-frame >> span.ui-icon.ui-icon-circle-t
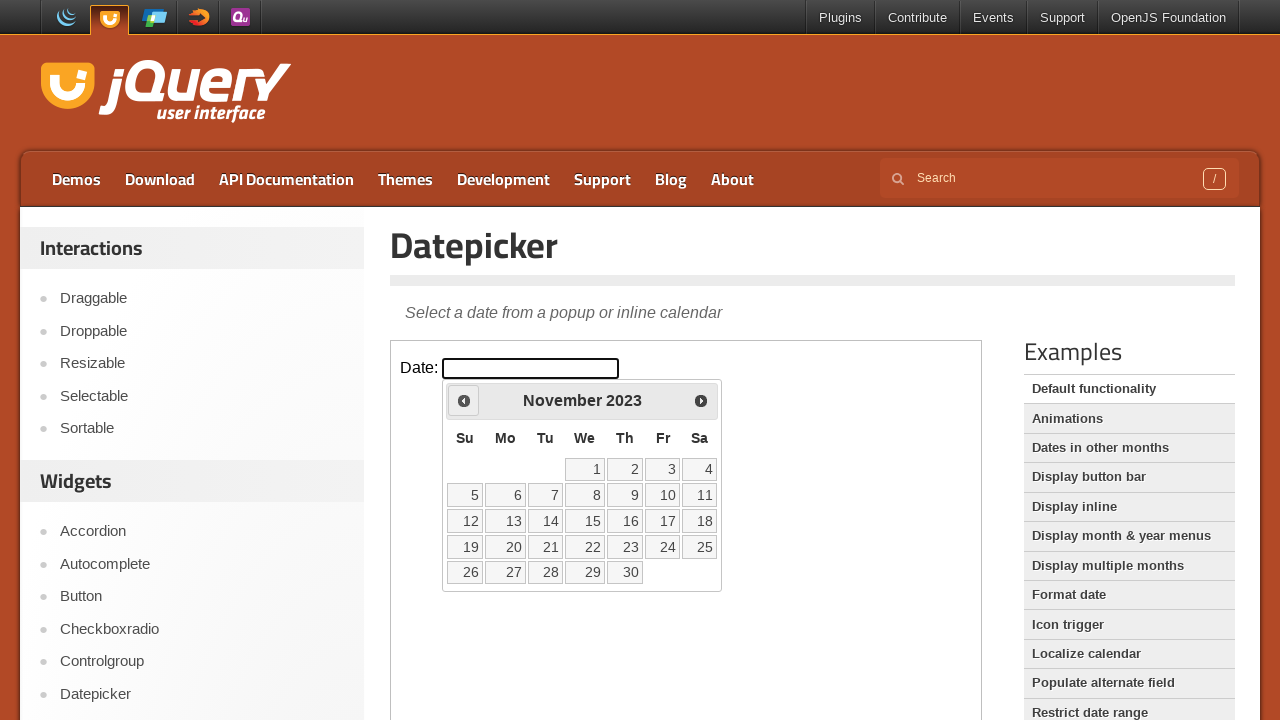

Checked current month: November 2023
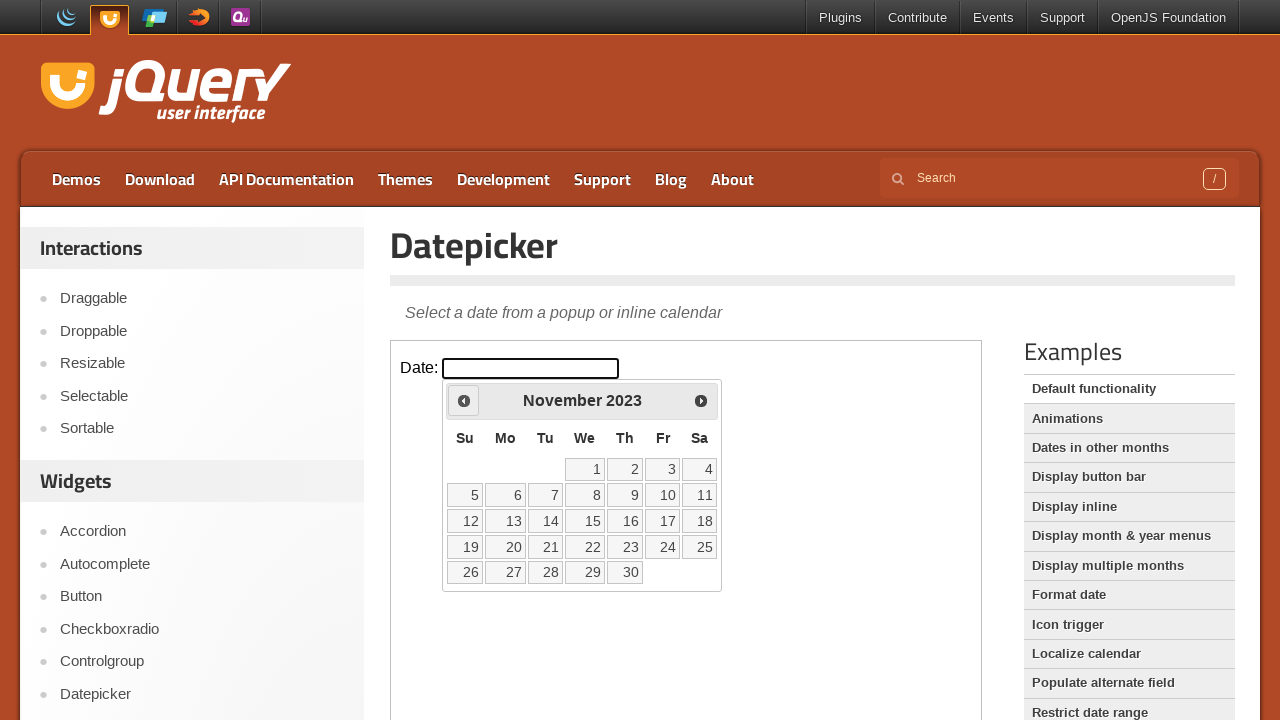

Clicked previous month button to navigate backwards at (464, 400) on iframe >> nth=0 >> internal:control=enter-frame >> span.ui-icon.ui-icon-circle-t
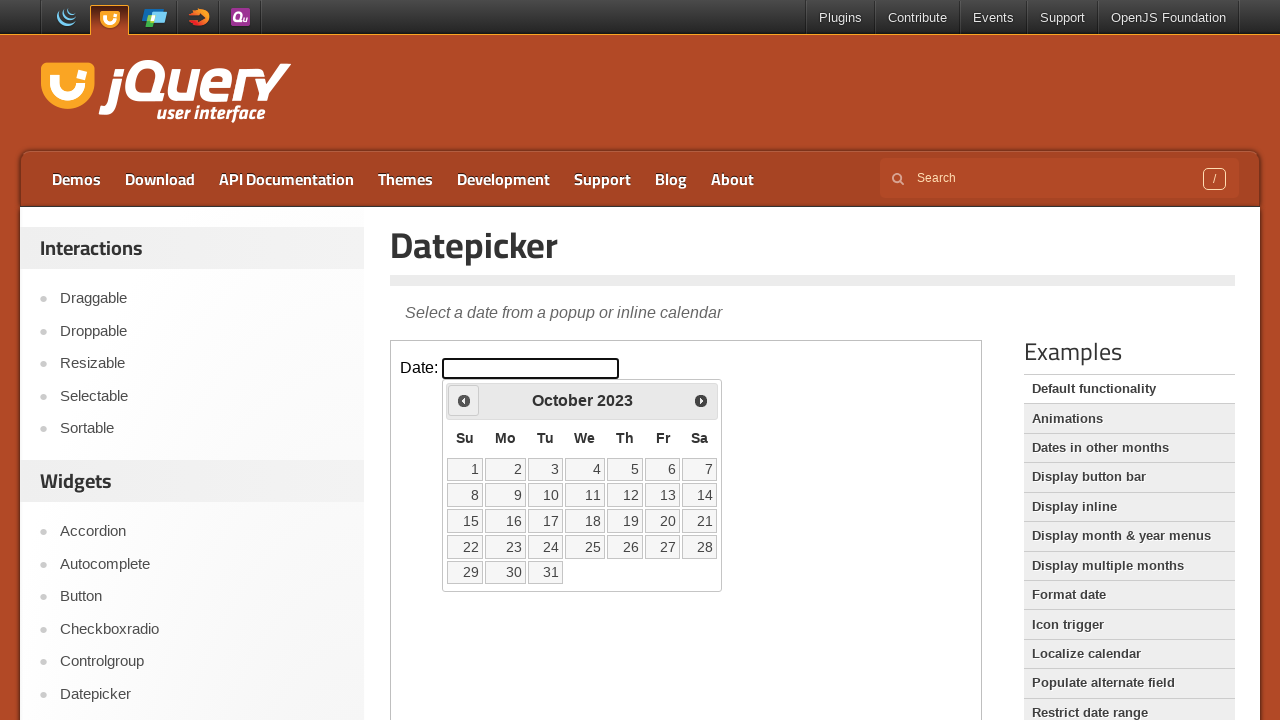

Checked current month: October 2023
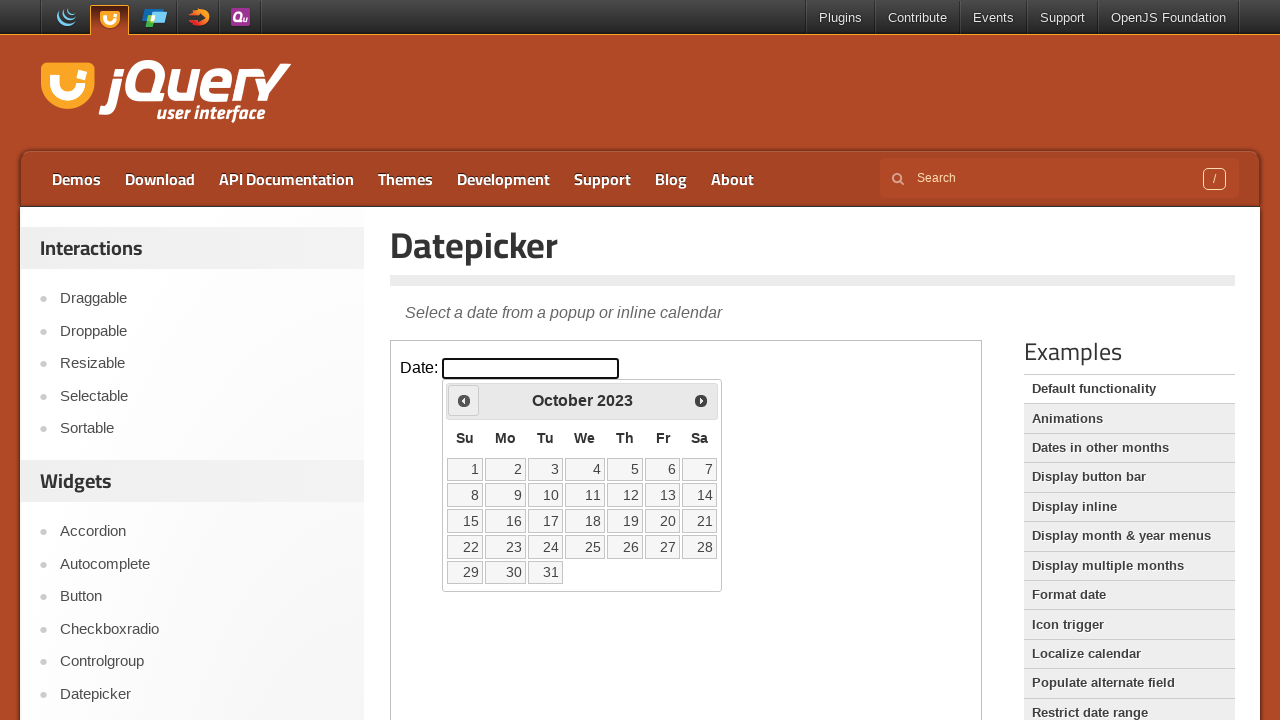

Clicked previous month button to navigate backwards at (464, 400) on iframe >> nth=0 >> internal:control=enter-frame >> span.ui-icon.ui-icon-circle-t
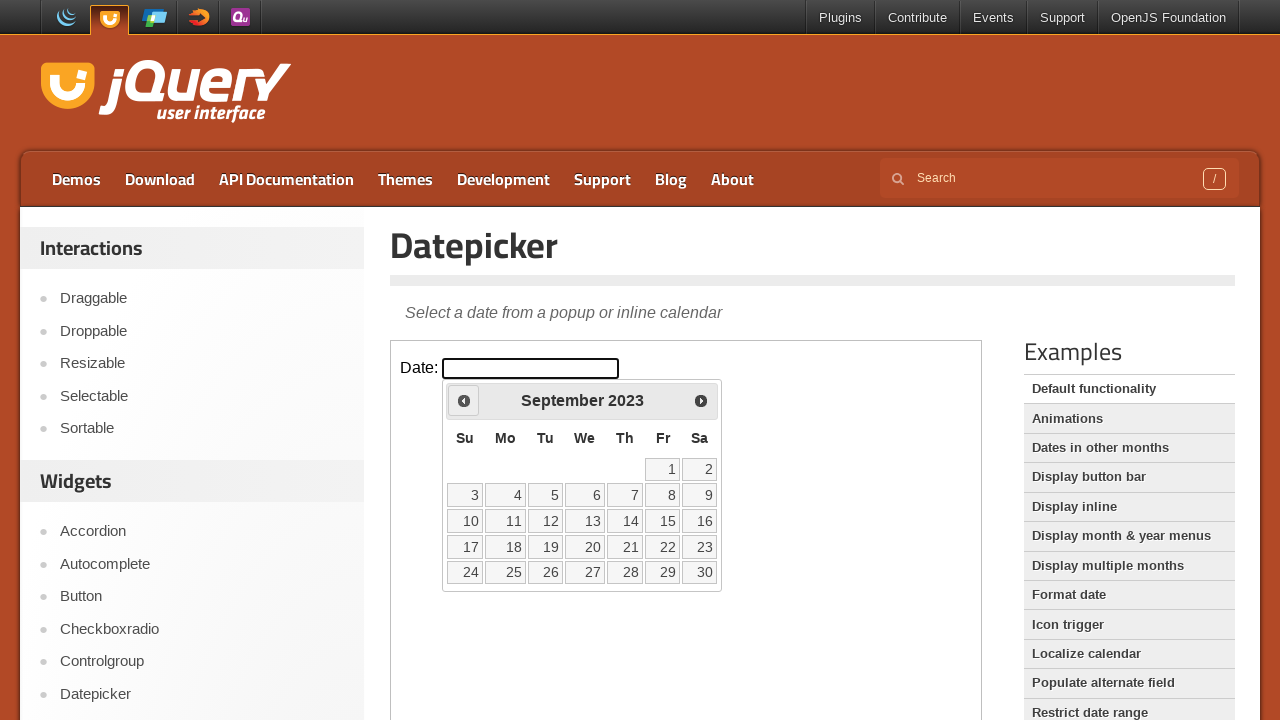

Checked current month: September 2023
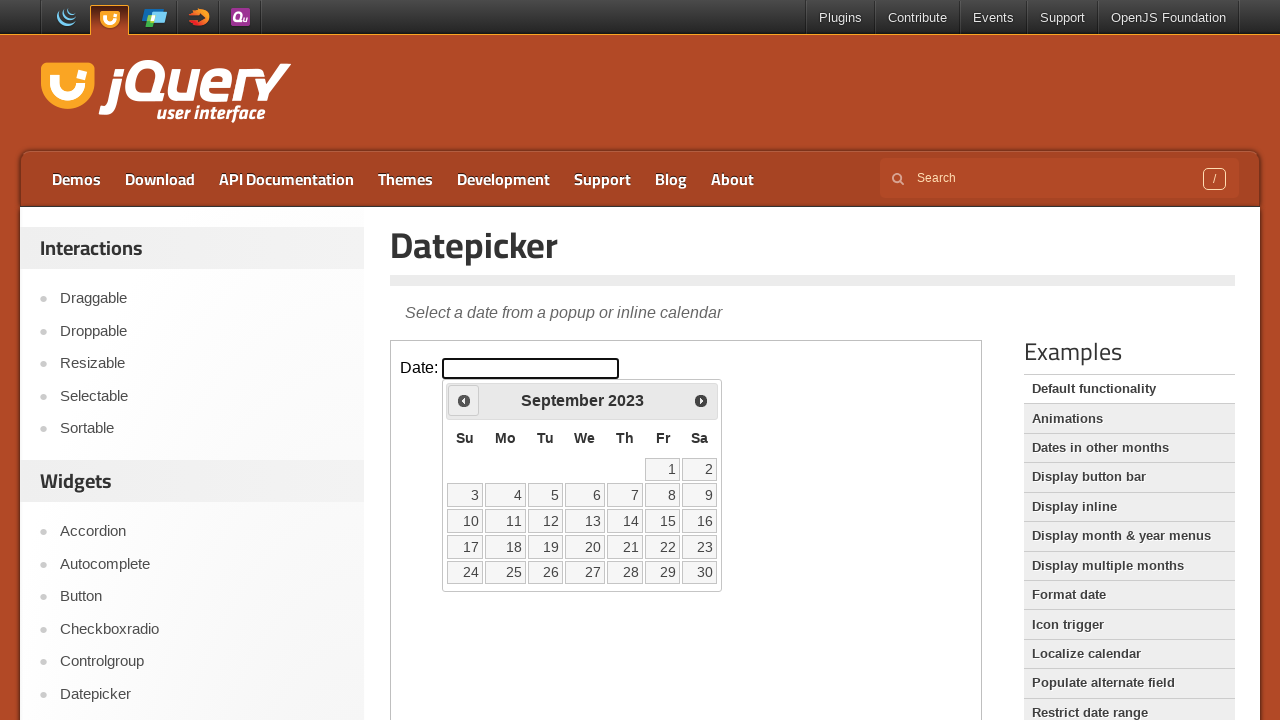

Clicked previous month button to navigate backwards at (464, 400) on iframe >> nth=0 >> internal:control=enter-frame >> span.ui-icon.ui-icon-circle-t
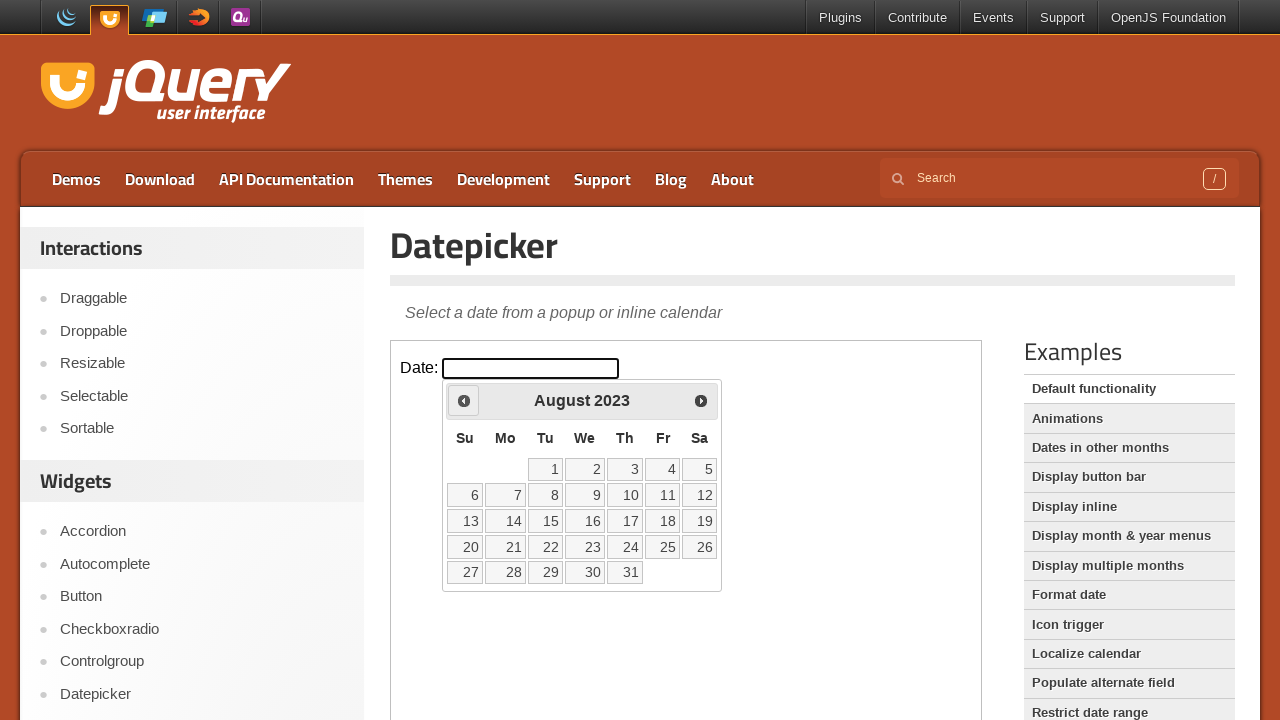

Checked current month: August 2023
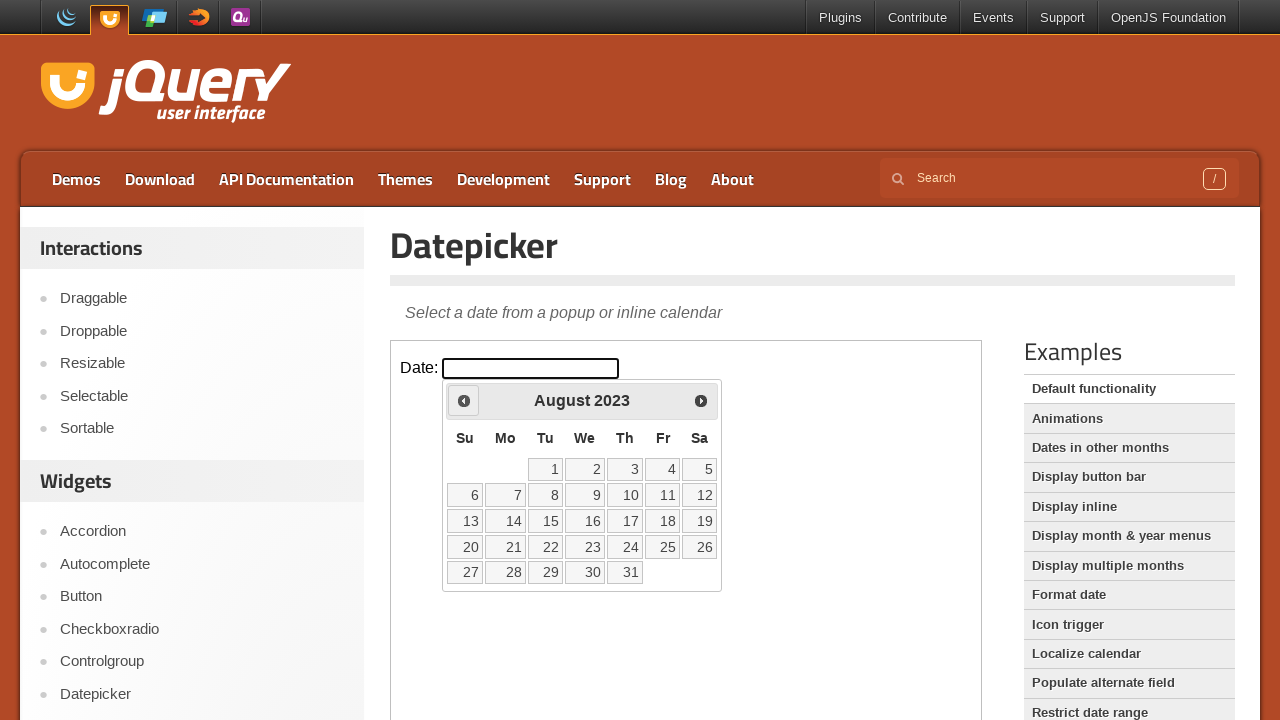

Clicked previous month button to navigate backwards at (464, 400) on iframe >> nth=0 >> internal:control=enter-frame >> span.ui-icon.ui-icon-circle-t
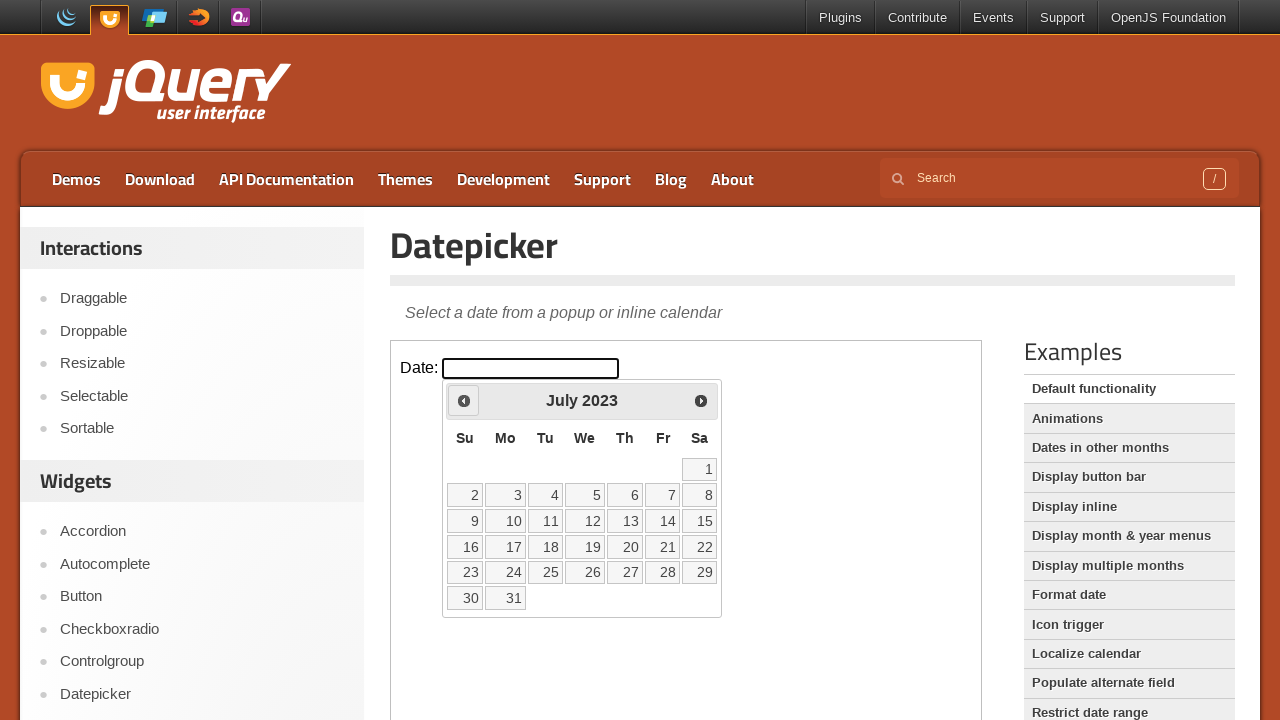

Checked current month: July 2023
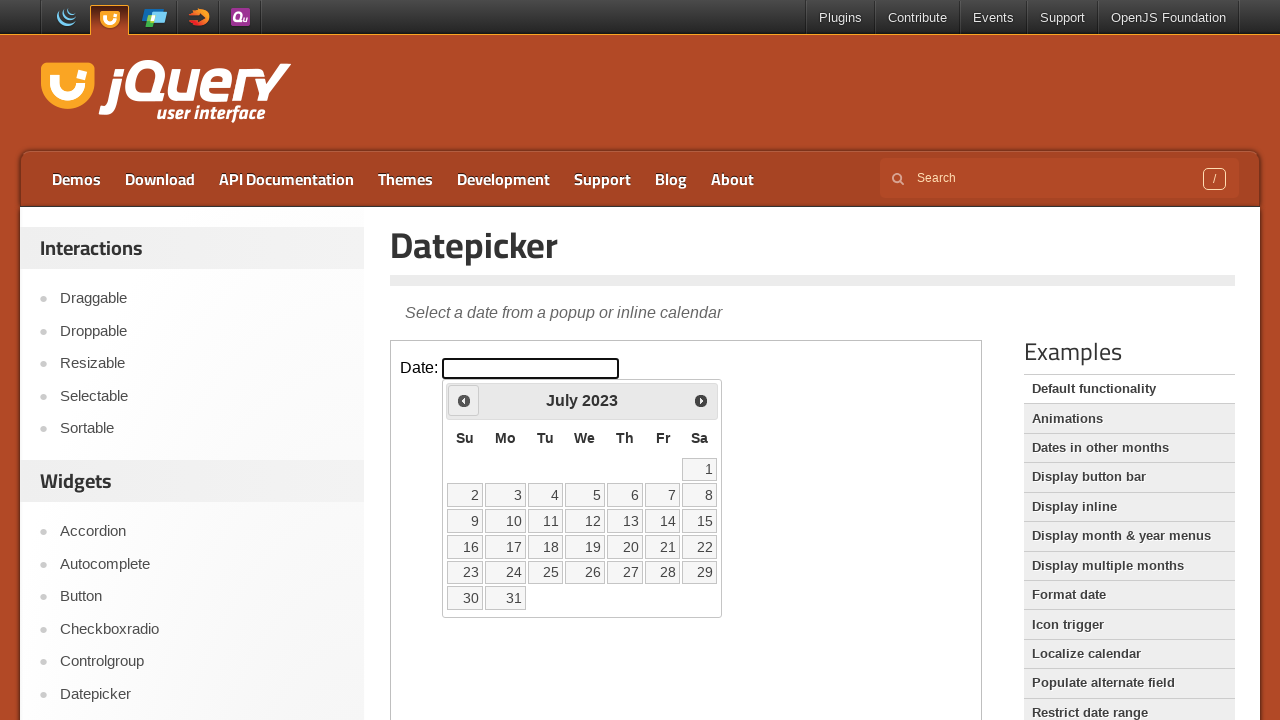

Clicked previous month button to navigate backwards at (464, 400) on iframe >> nth=0 >> internal:control=enter-frame >> span.ui-icon.ui-icon-circle-t
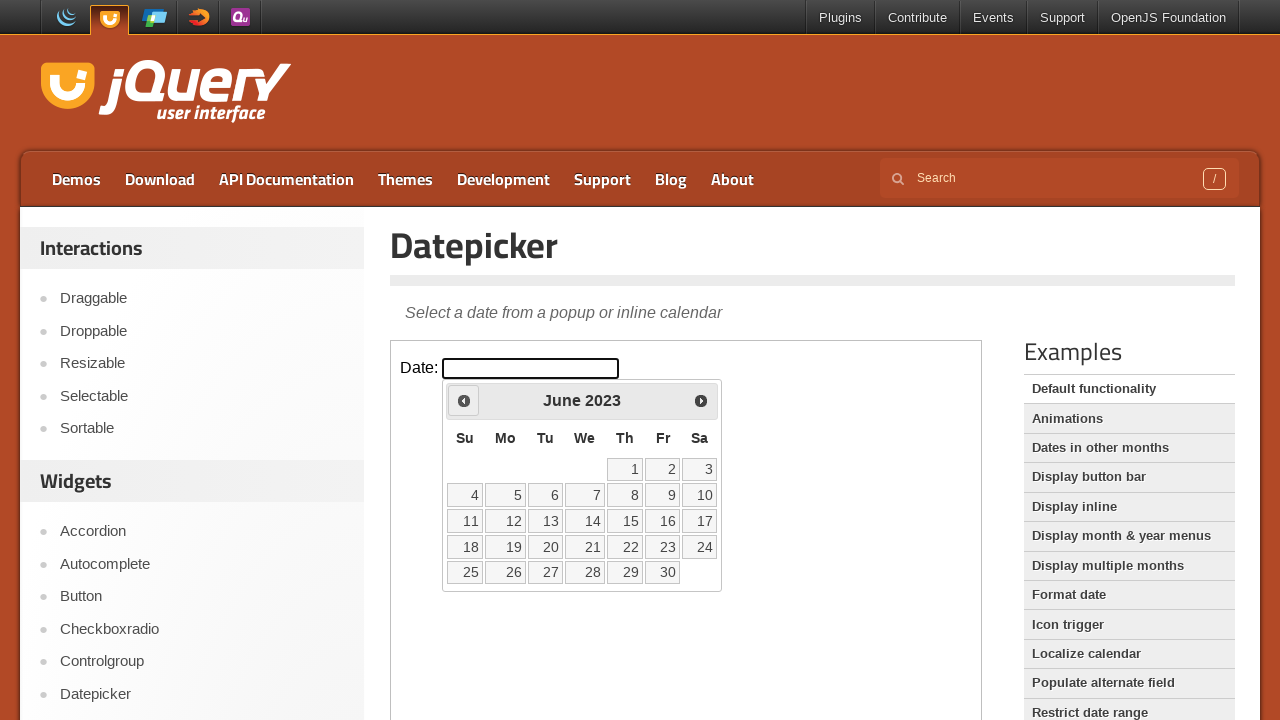

Checked current month: June 2023
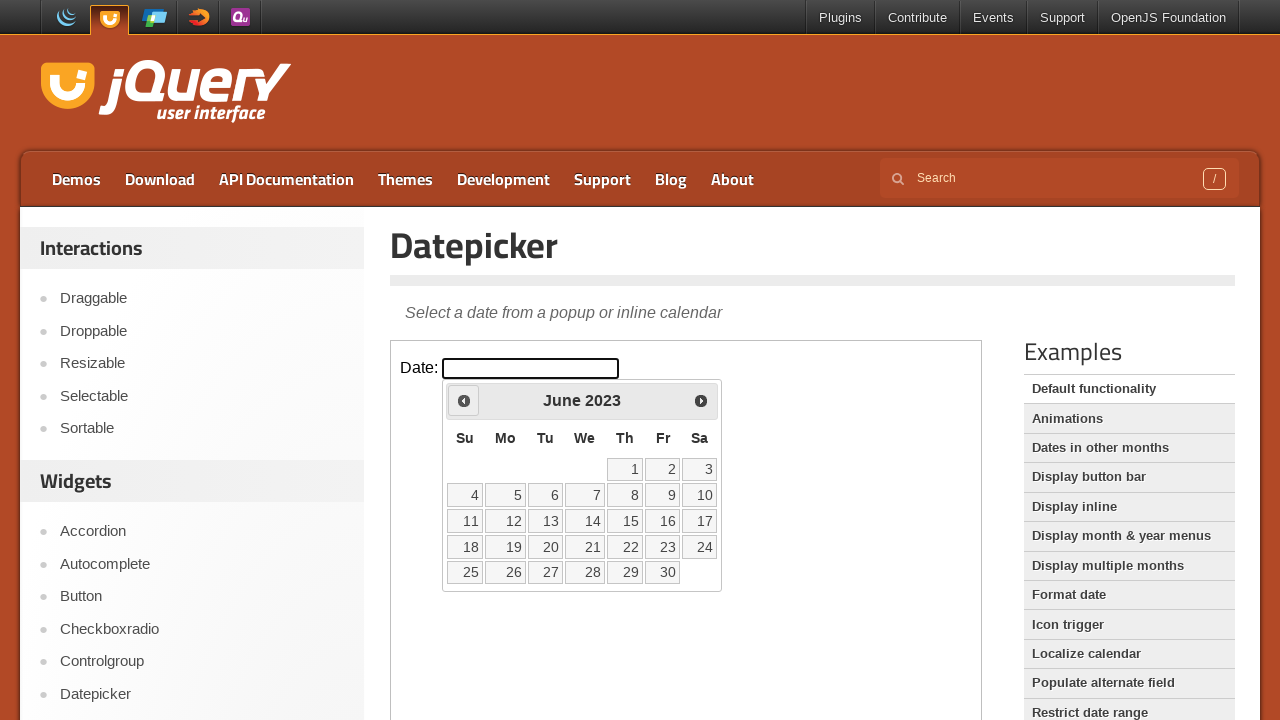

Clicked previous month button to navigate backwards at (464, 400) on iframe >> nth=0 >> internal:control=enter-frame >> span.ui-icon.ui-icon-circle-t
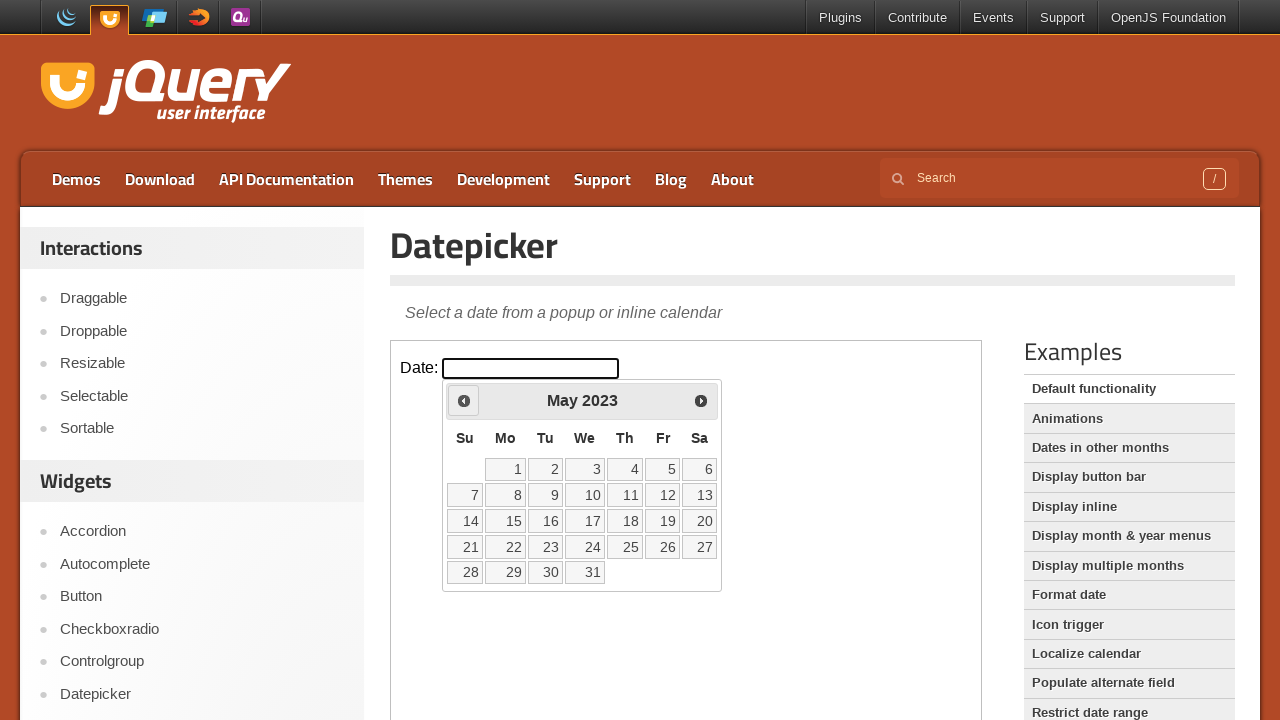

Checked current month: May 2023
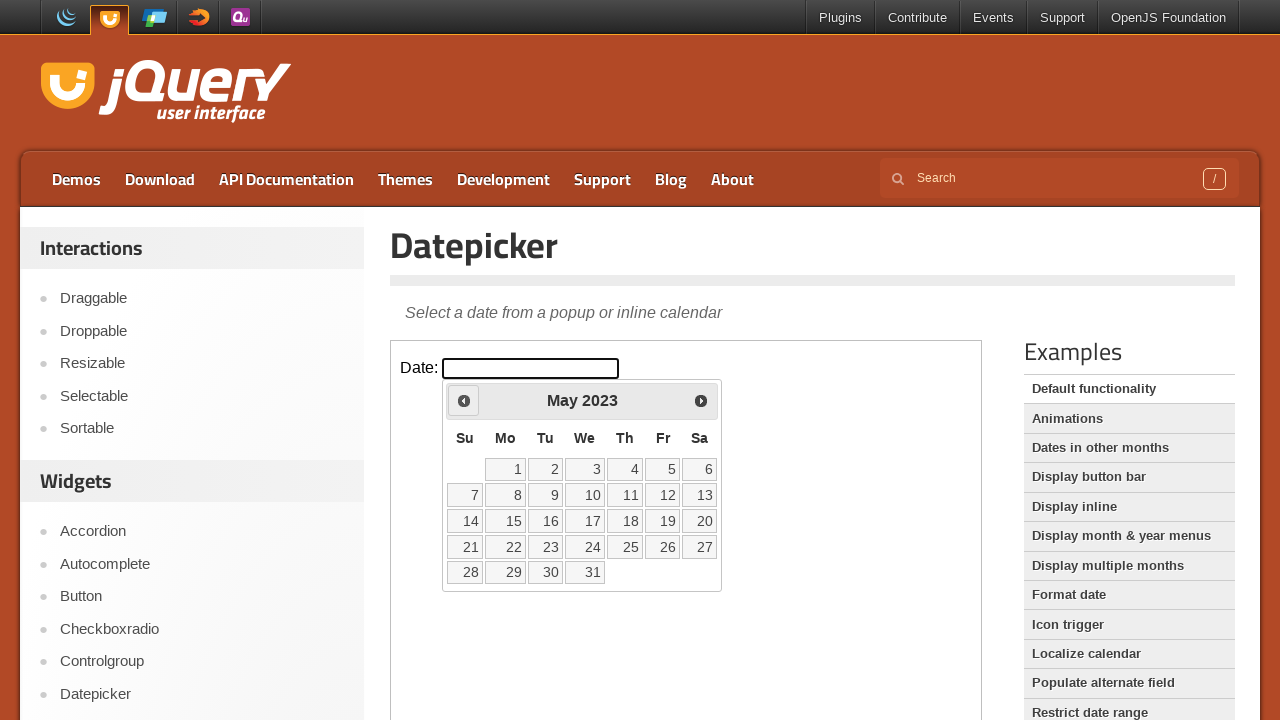

Reached target date: May 2023
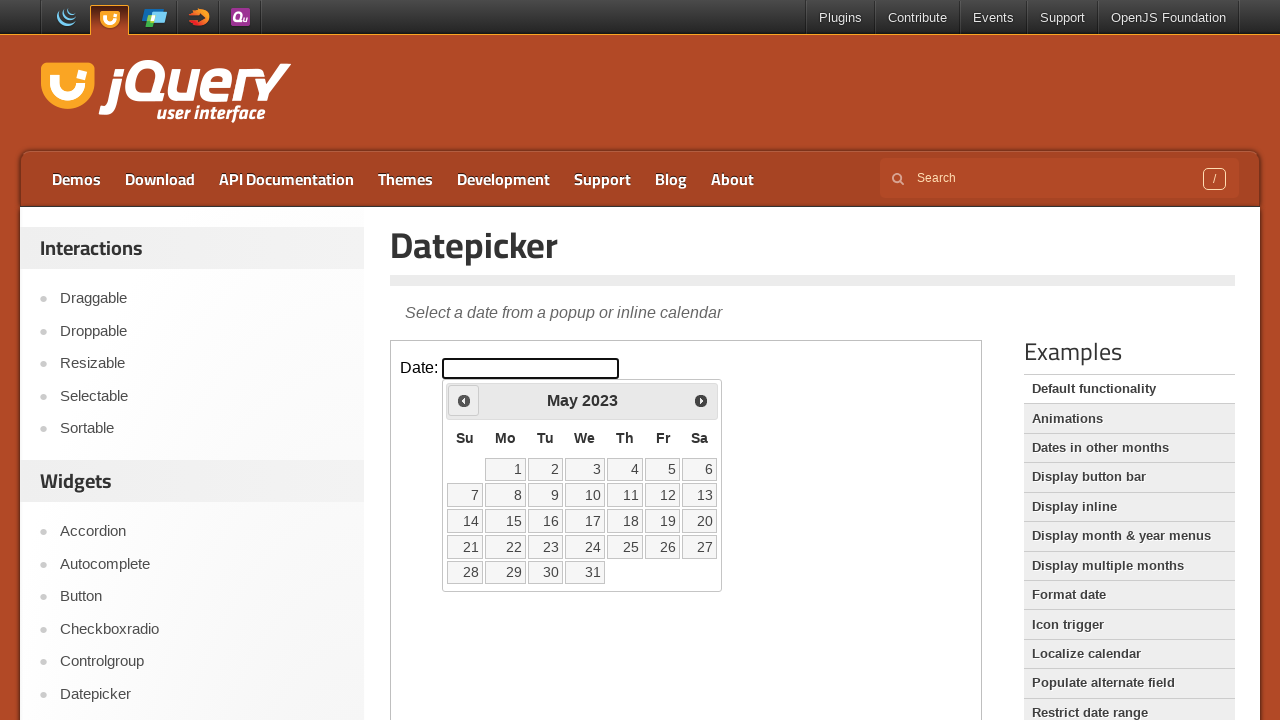

Located 31 available date links in the calendar
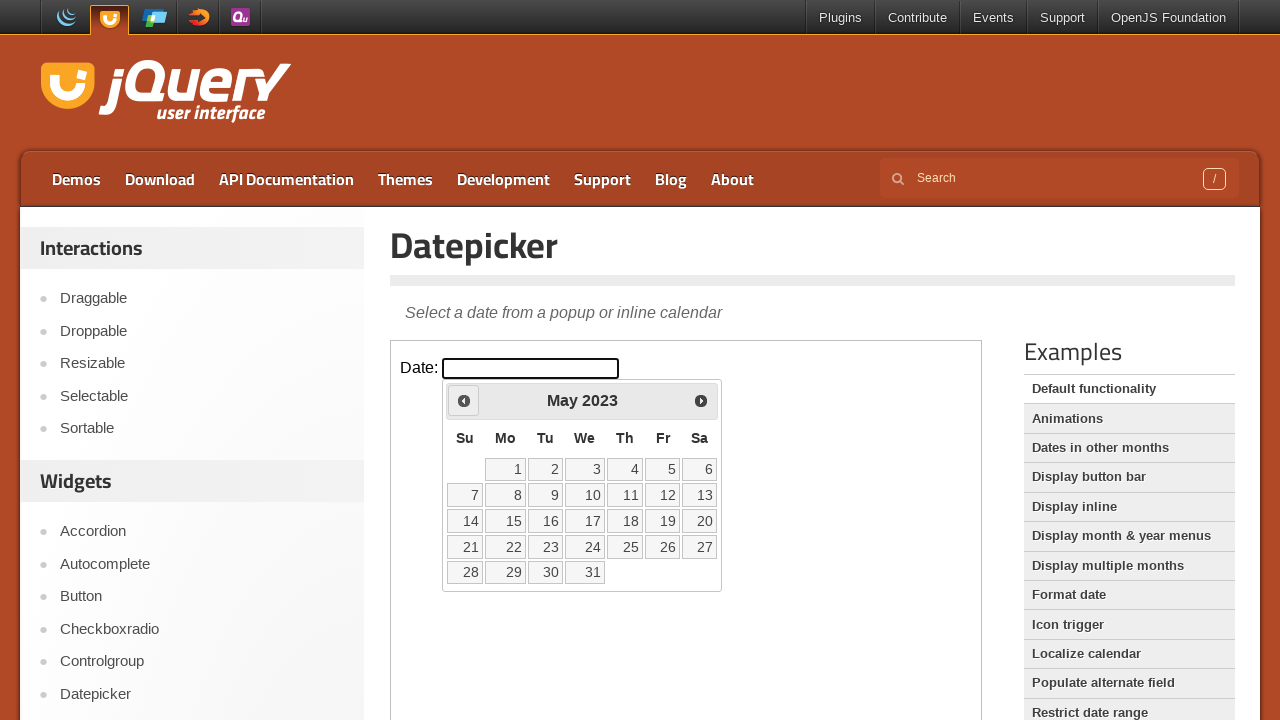

Selected date 10 from the calendar at (585, 495) on iframe >> nth=0 >> internal:control=enter-frame >> table.ui-datepicker-calendar 
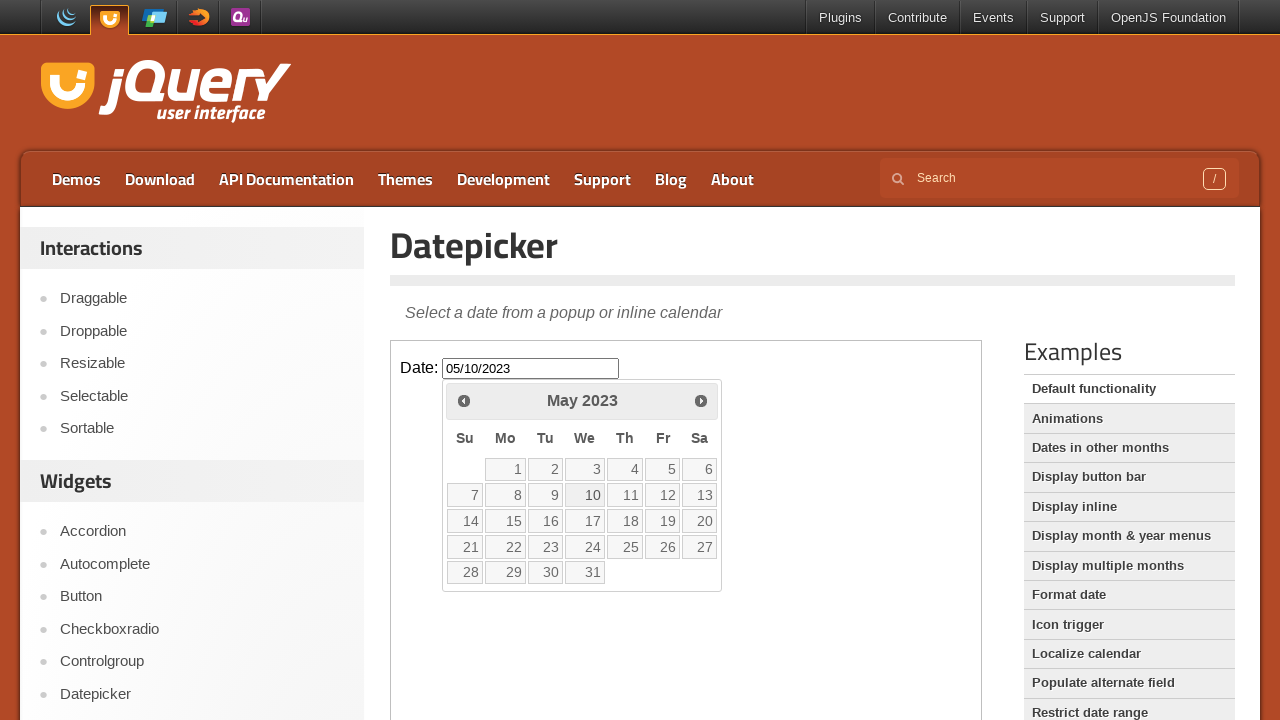

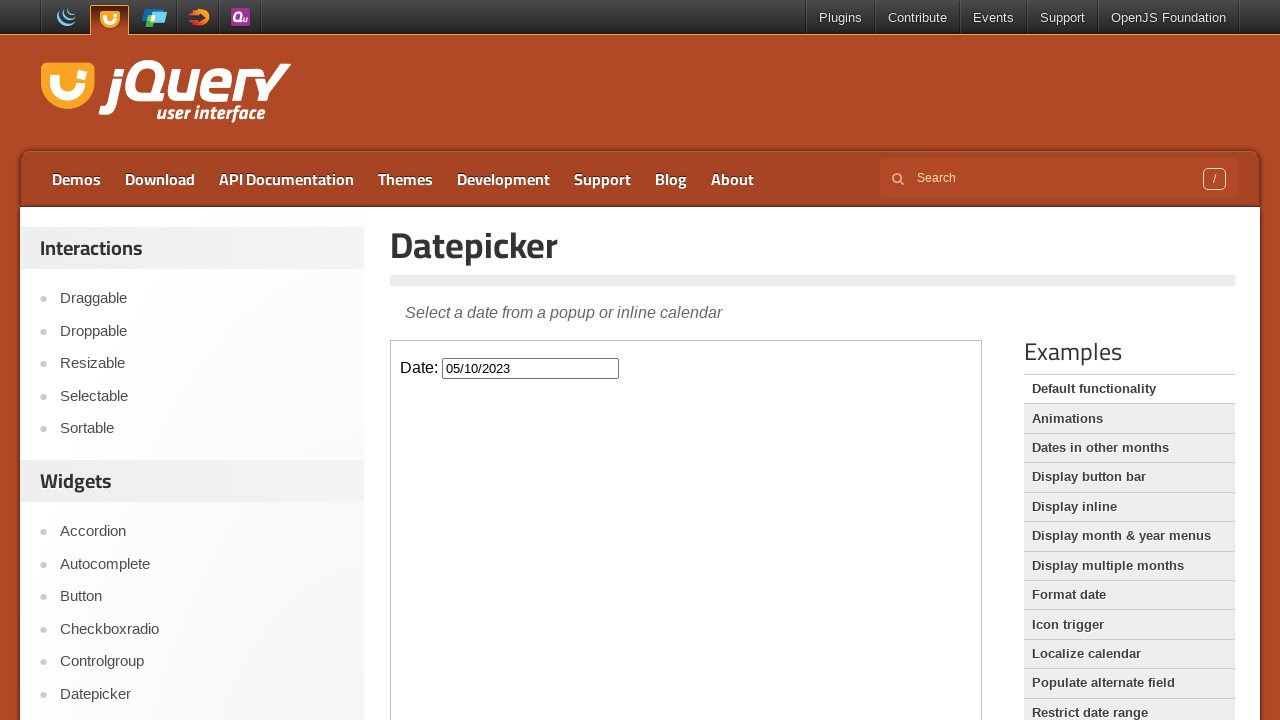